Tests pagination navigation through multiple pages of quotes, verifying that quote elements are present on each page

Starting URL: http://quotes.toscrape.com/js/page/1

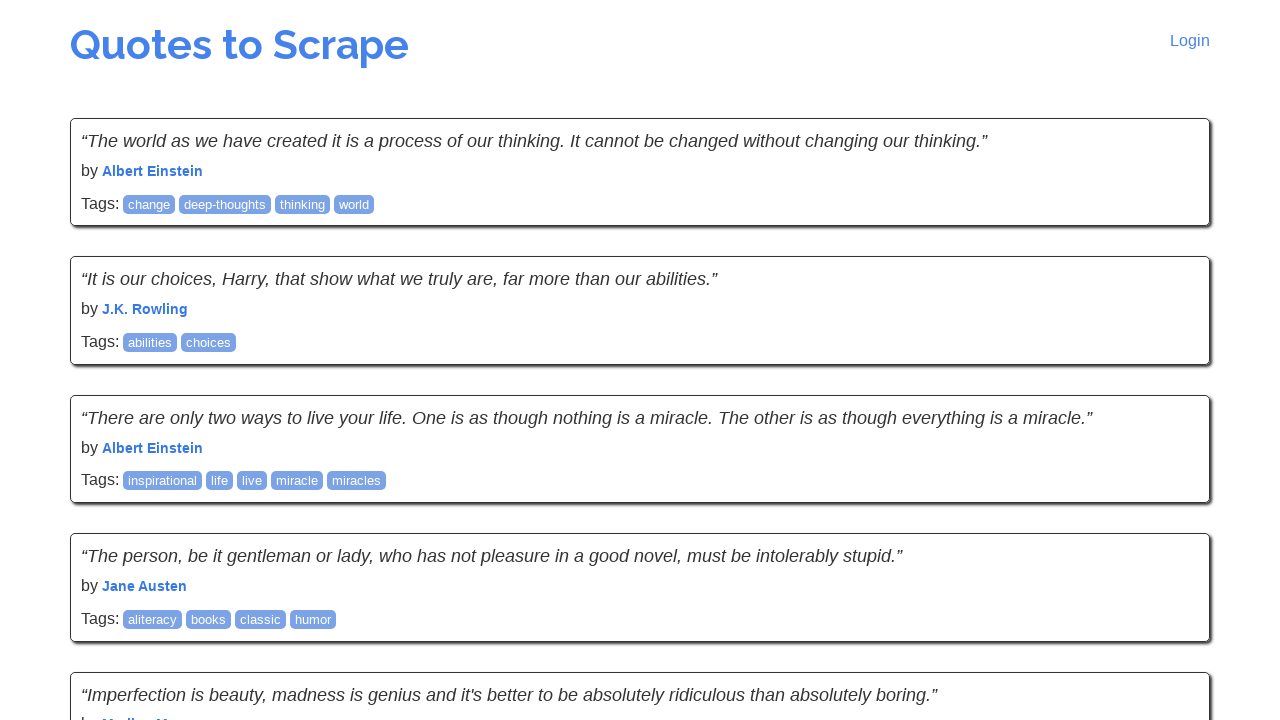

Waited for quote elements to load on page 1
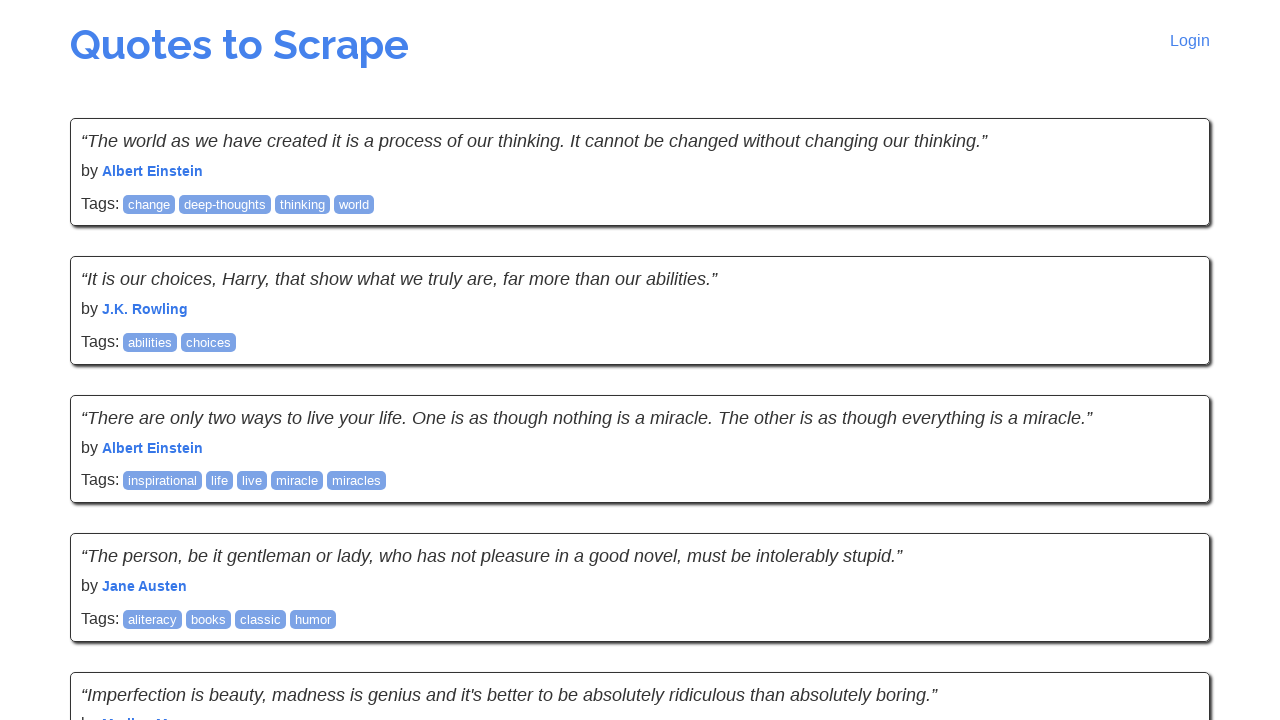

Navigated to page 2
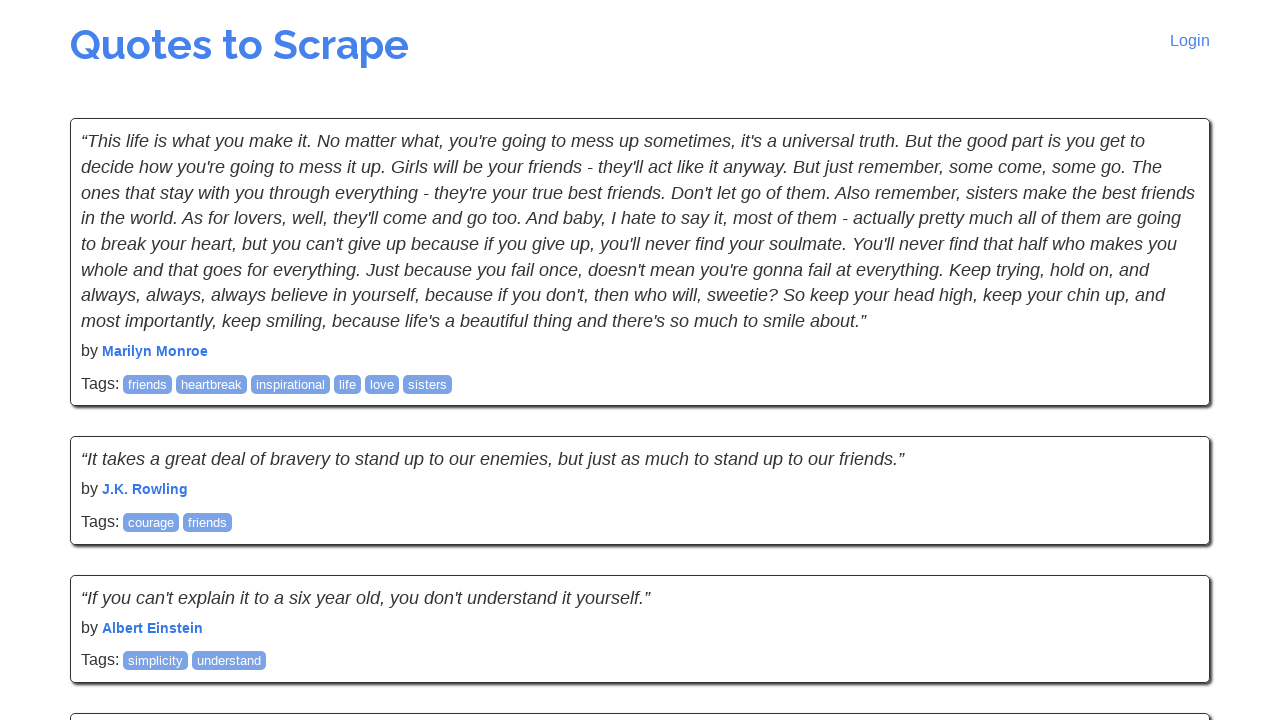

Quote elements loaded on page 2
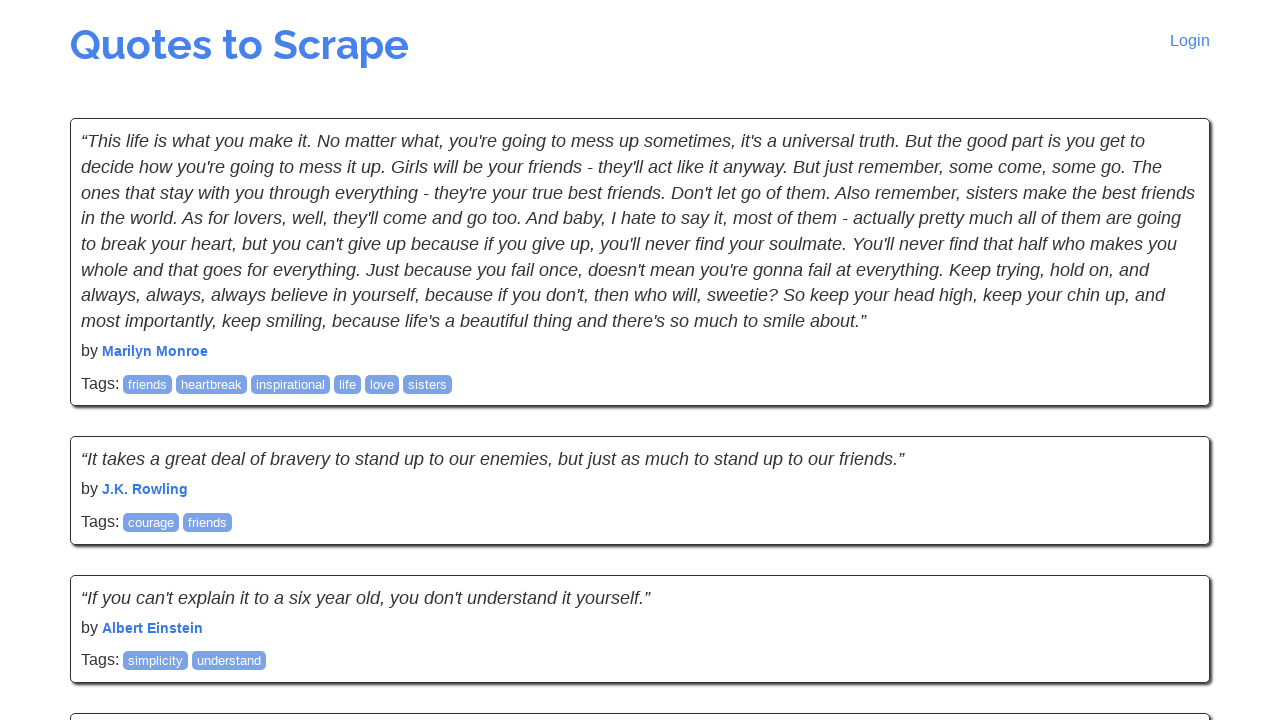

Quote text elements verified on page 2
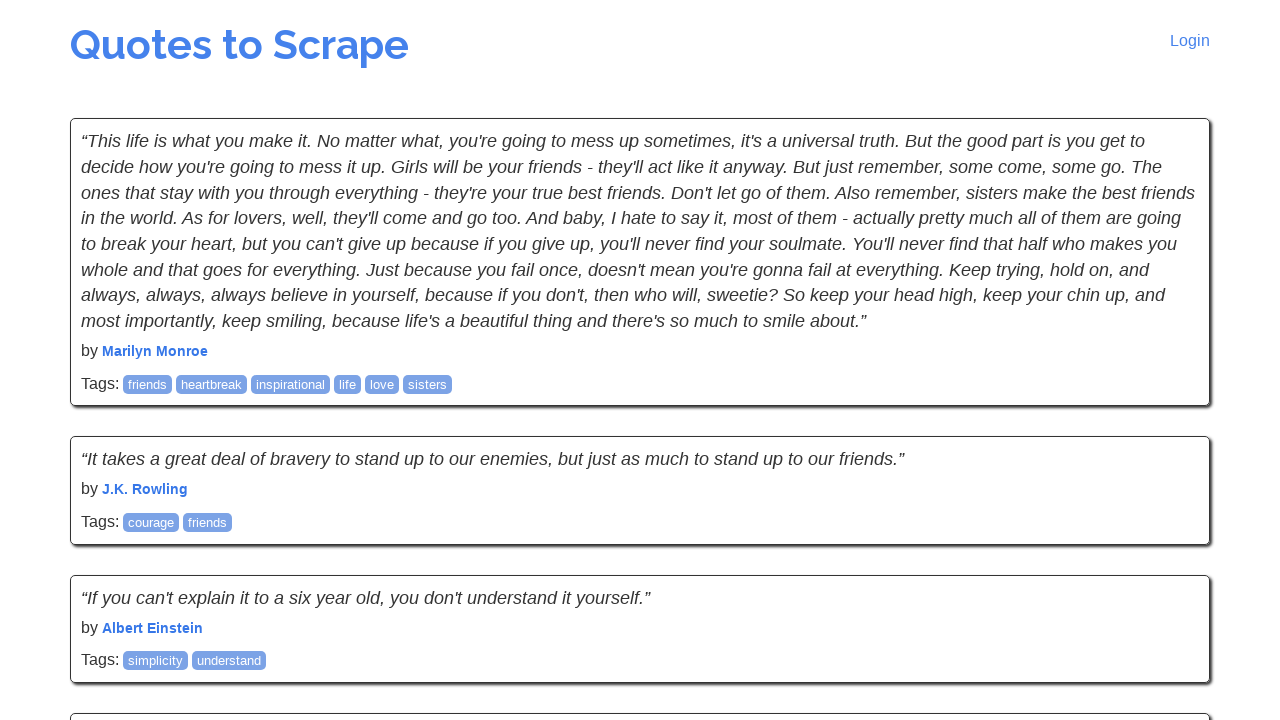

Author elements verified on page 2
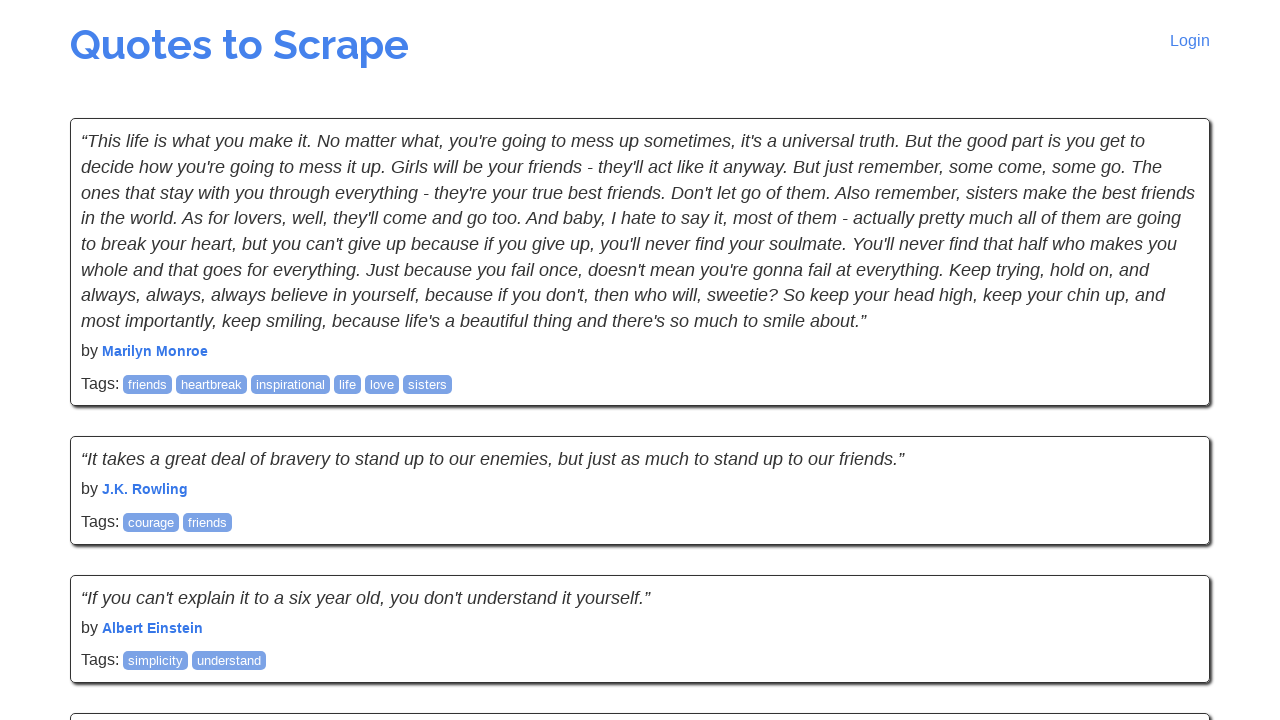

Tag elements verified on page 2
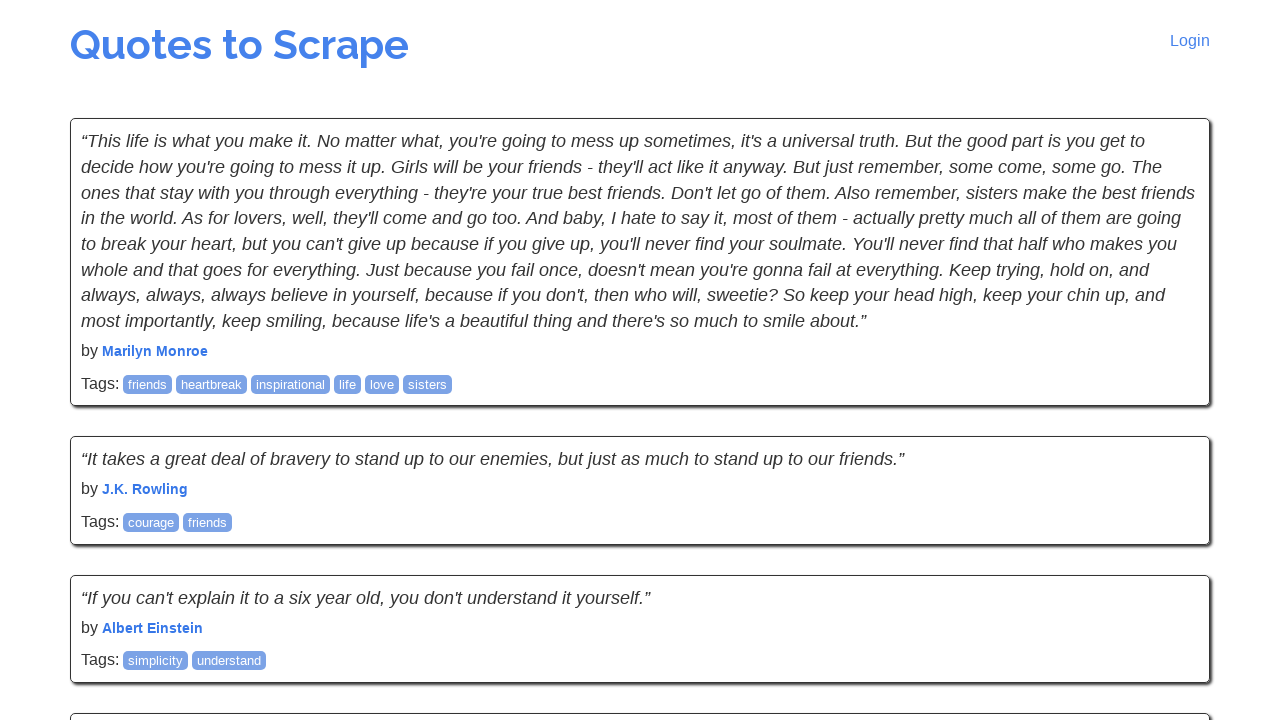

Navigated to page 3
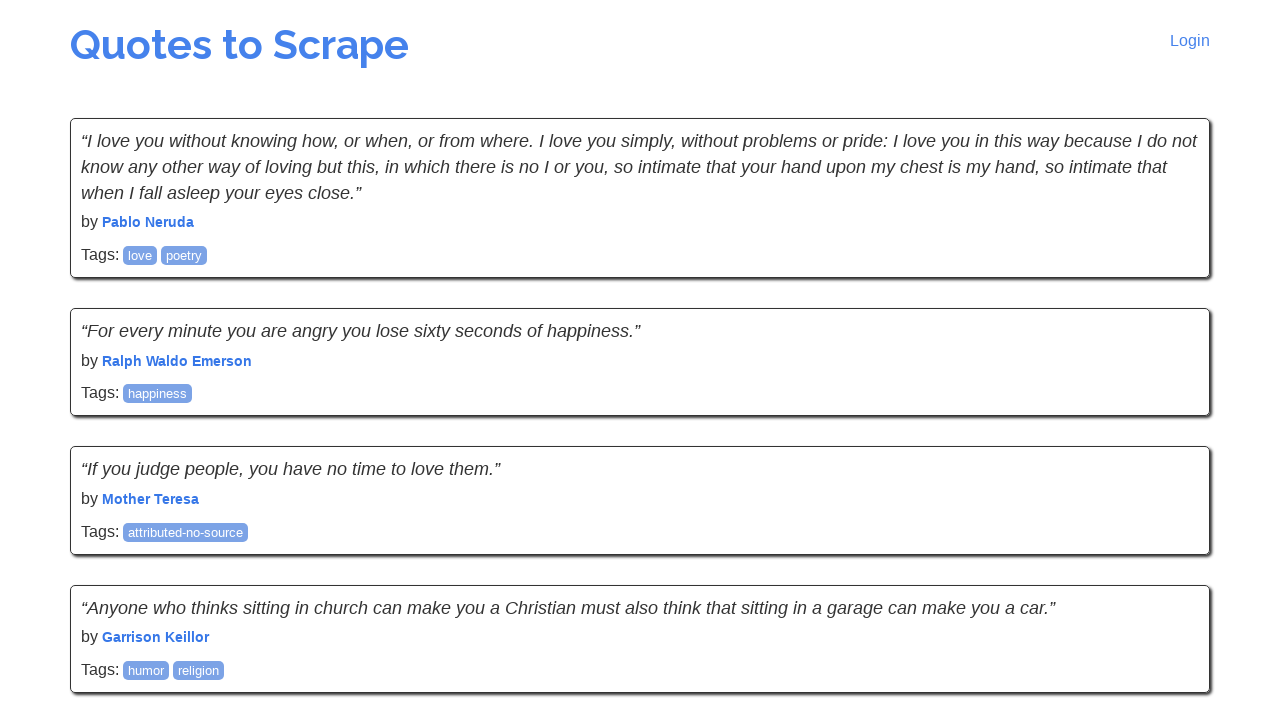

Quote elements loaded on page 3
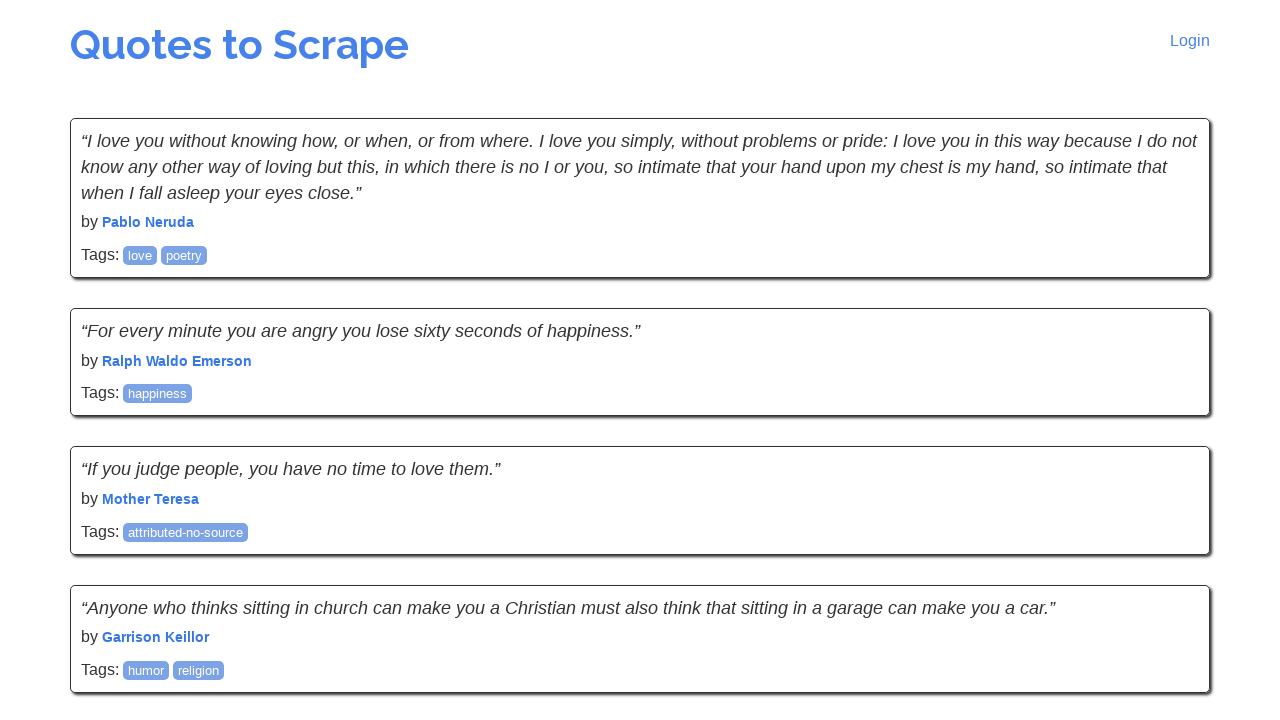

Quote text elements verified on page 3
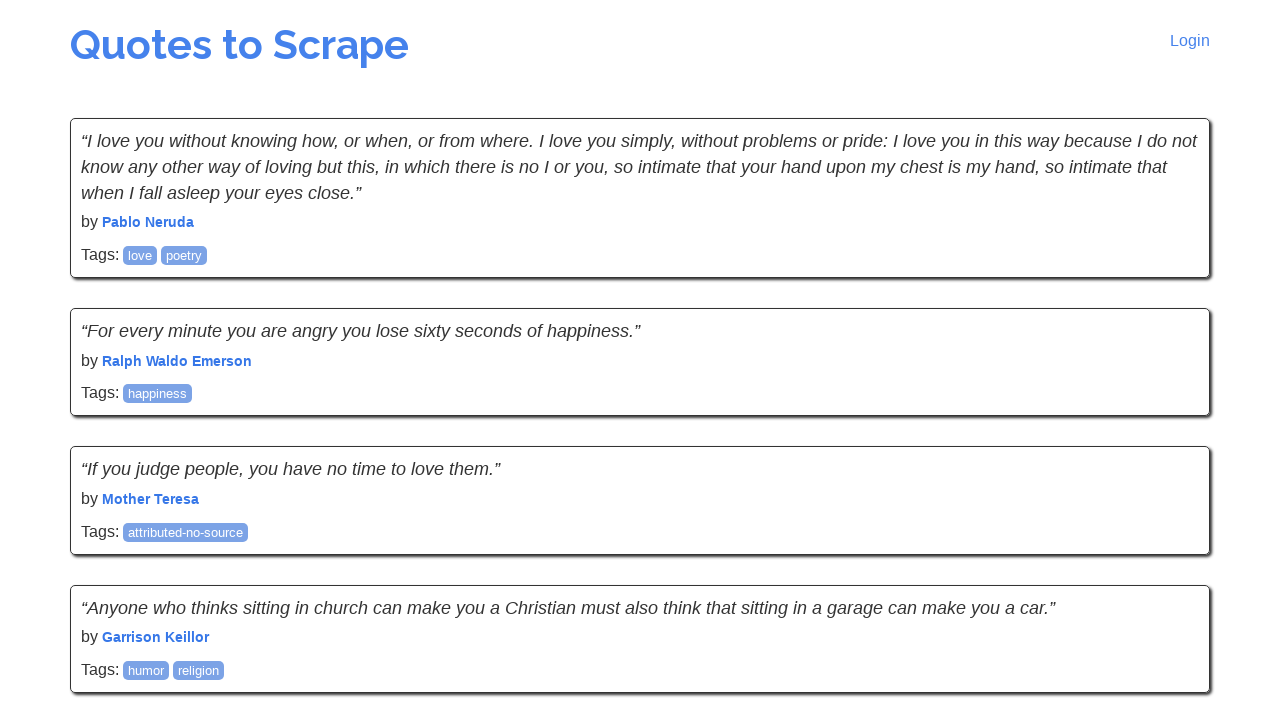

Author elements verified on page 3
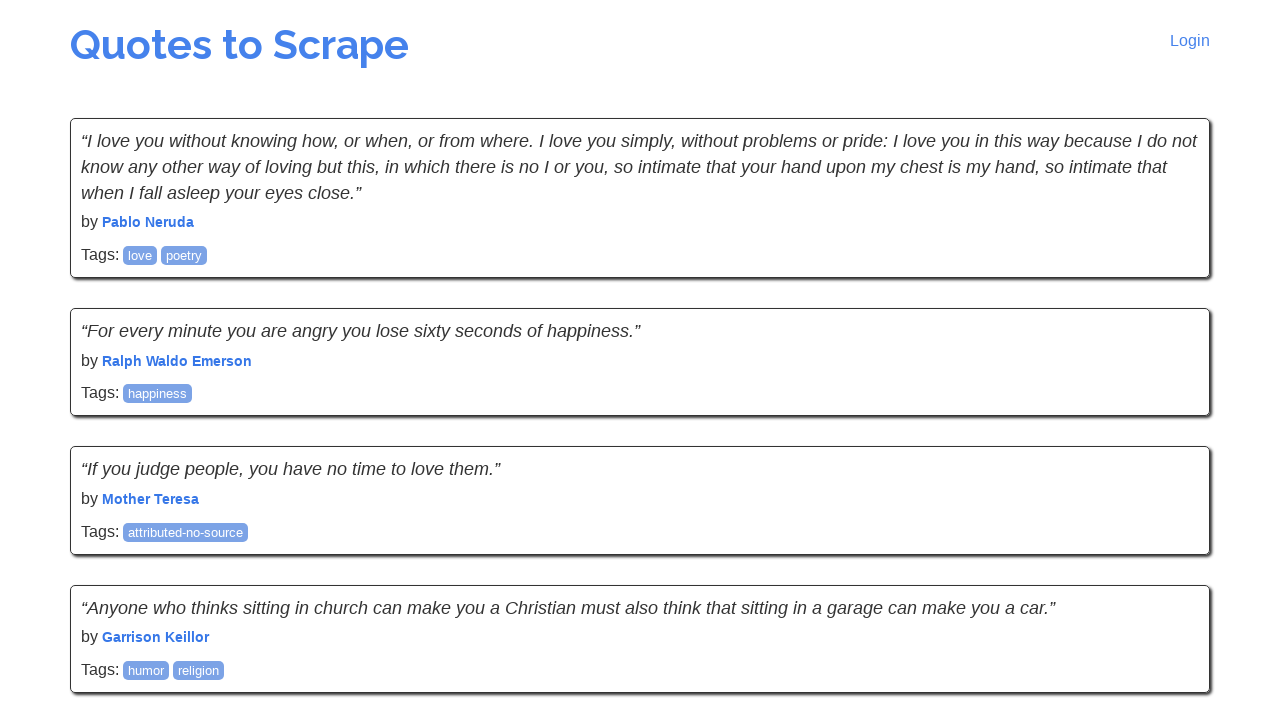

Tag elements verified on page 3
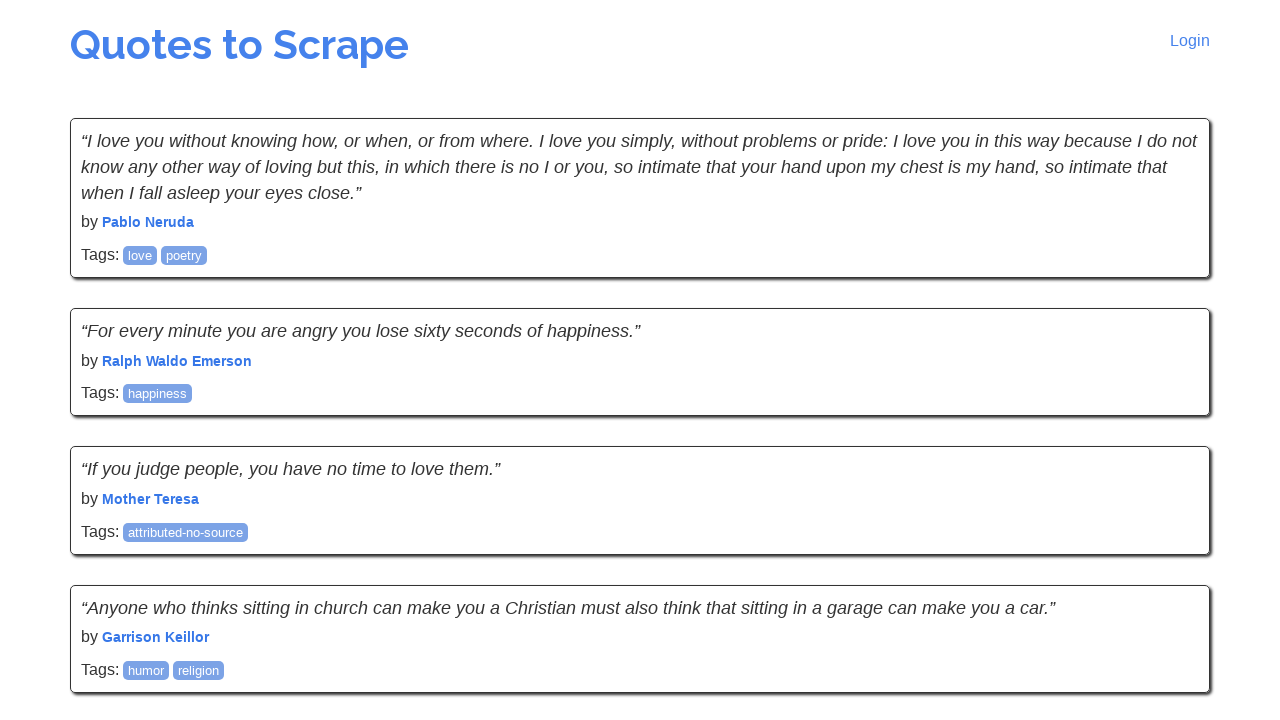

Navigated to page 4
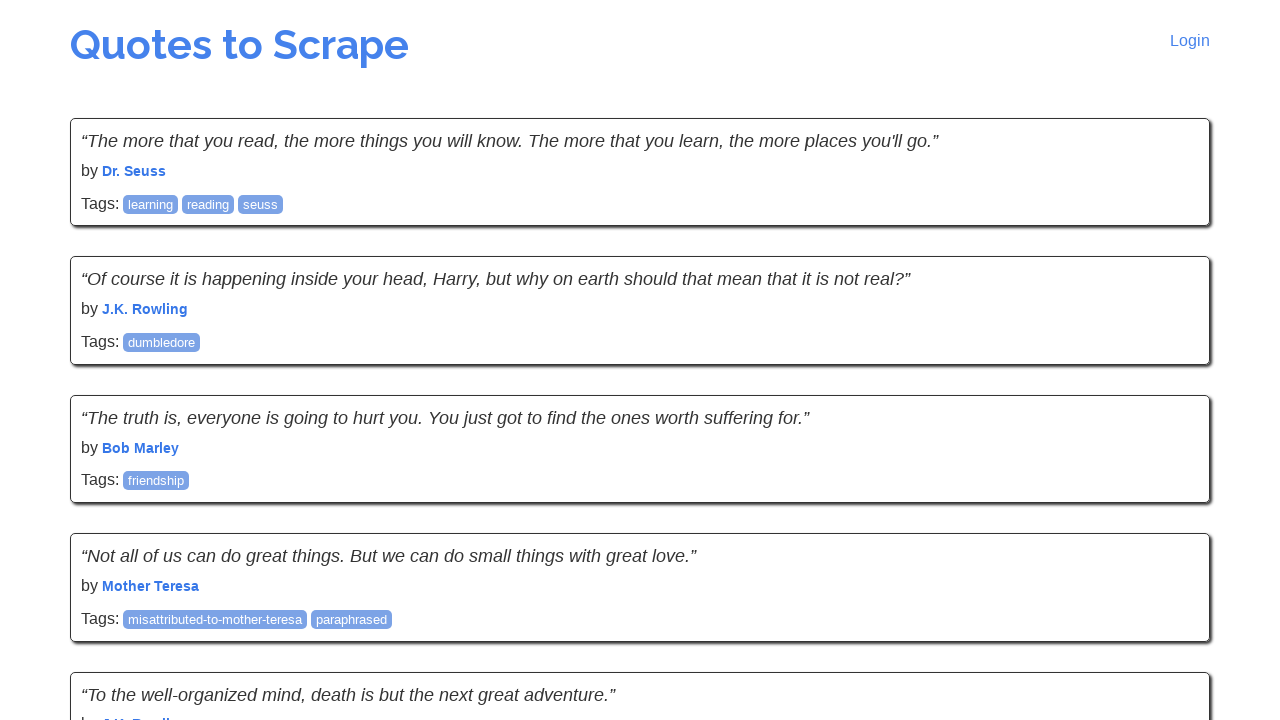

Quote elements loaded on page 4
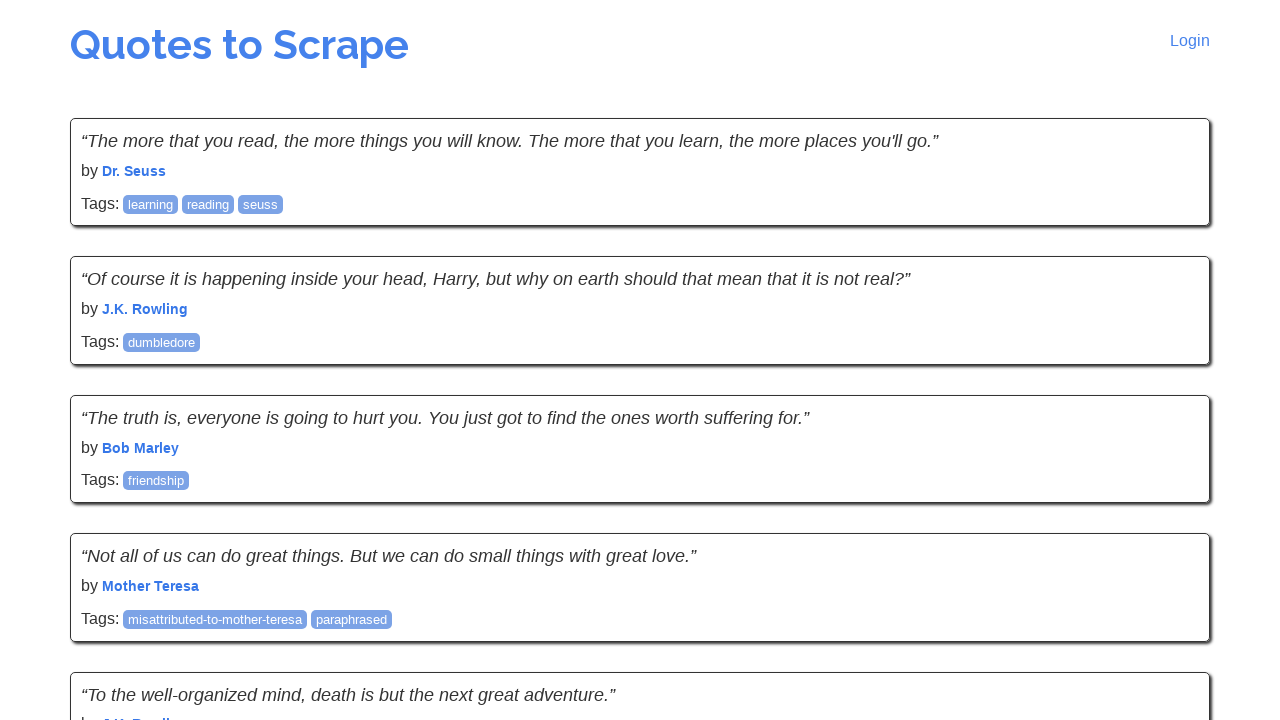

Quote text elements verified on page 4
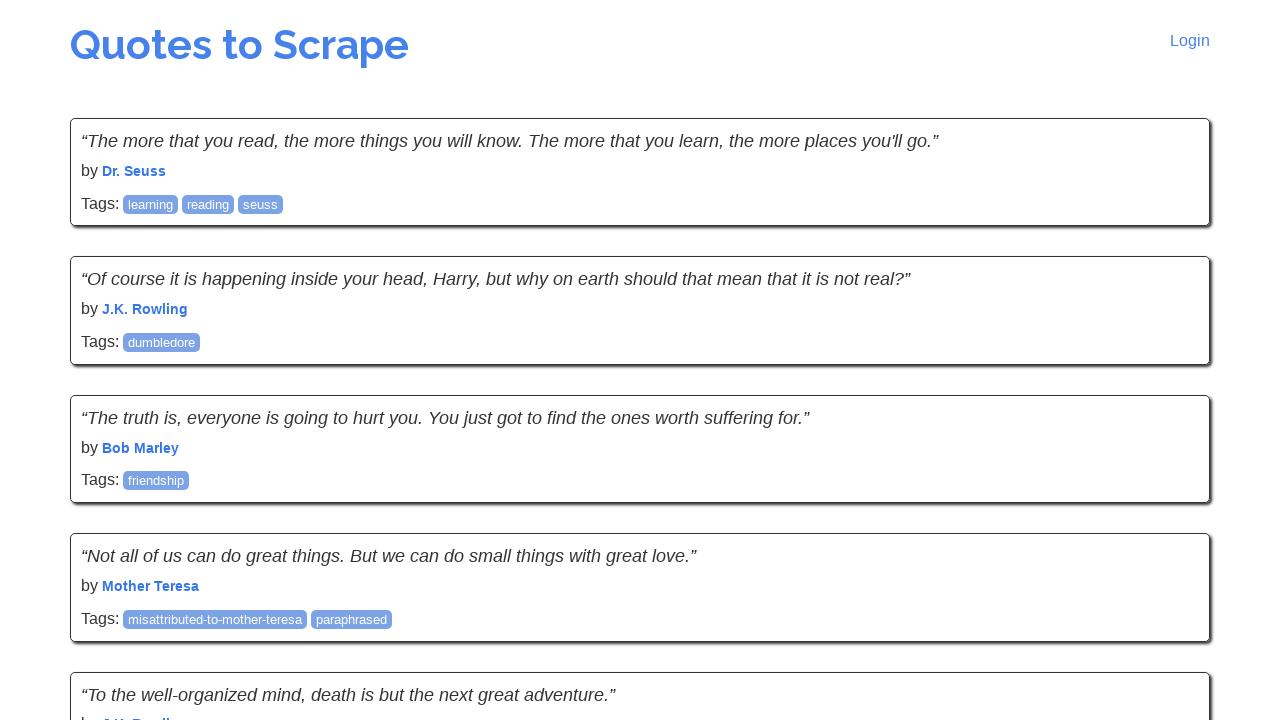

Author elements verified on page 4
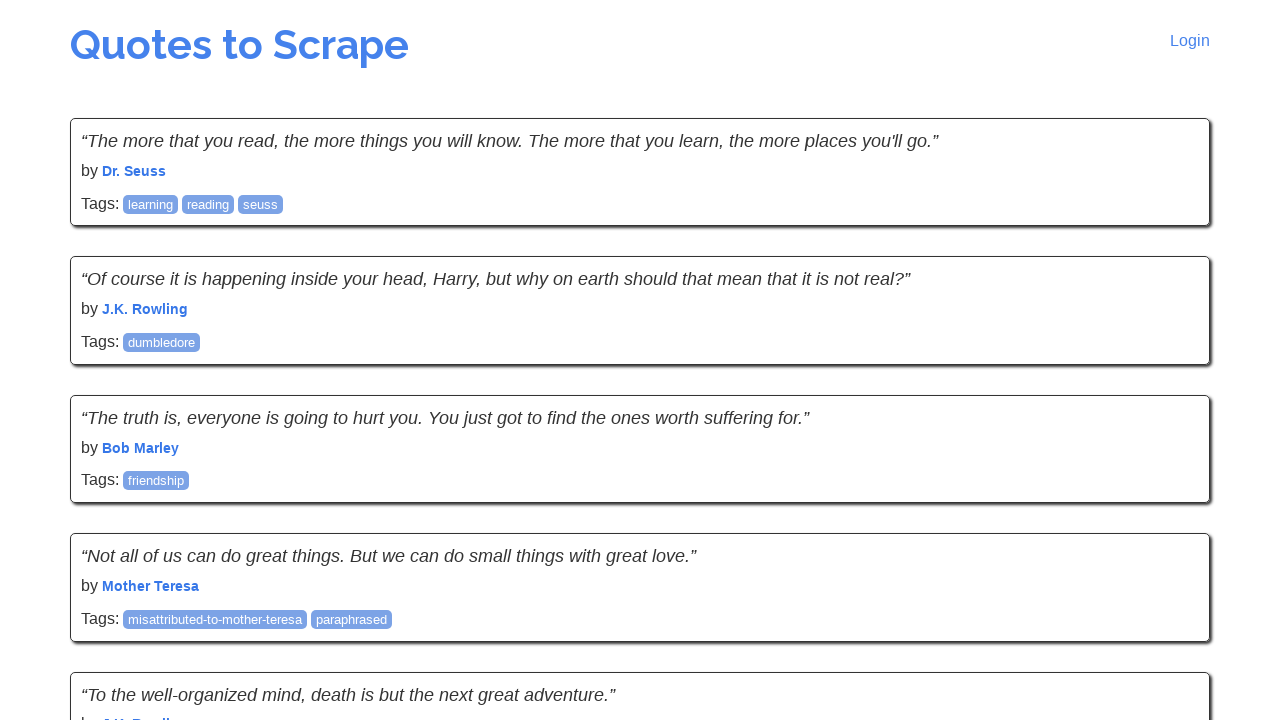

Tag elements verified on page 4
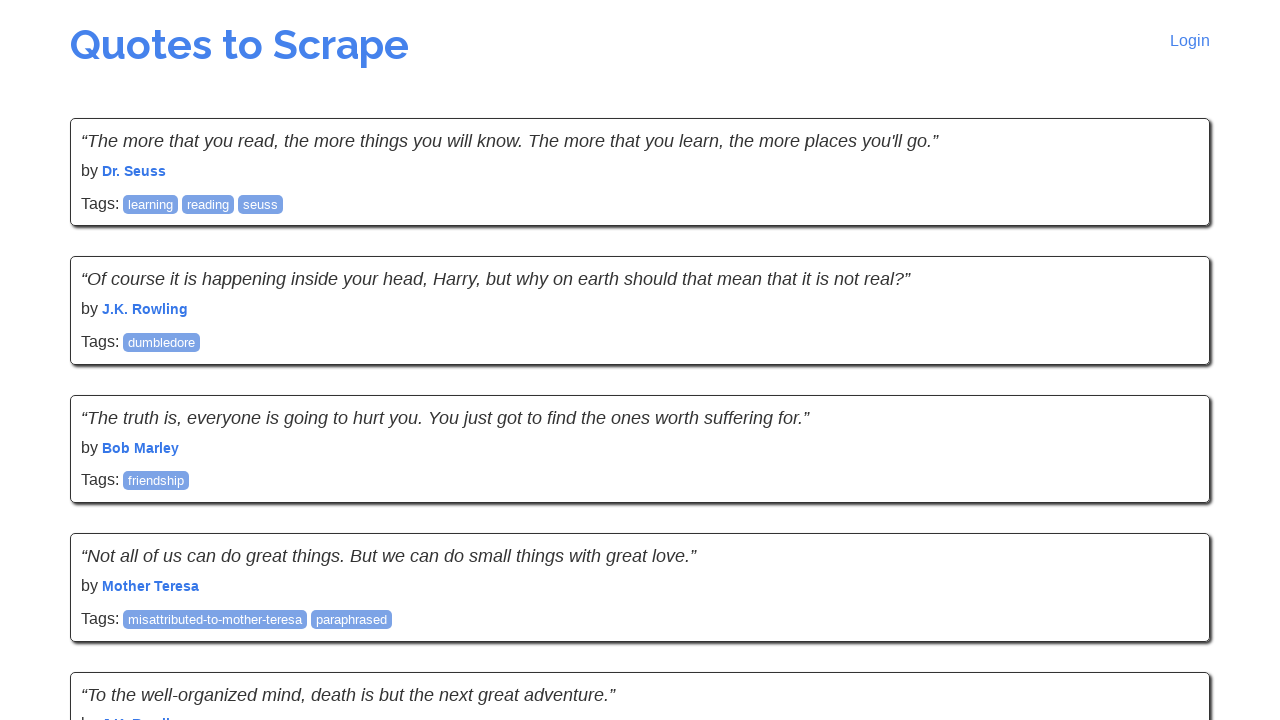

Navigated to page 5
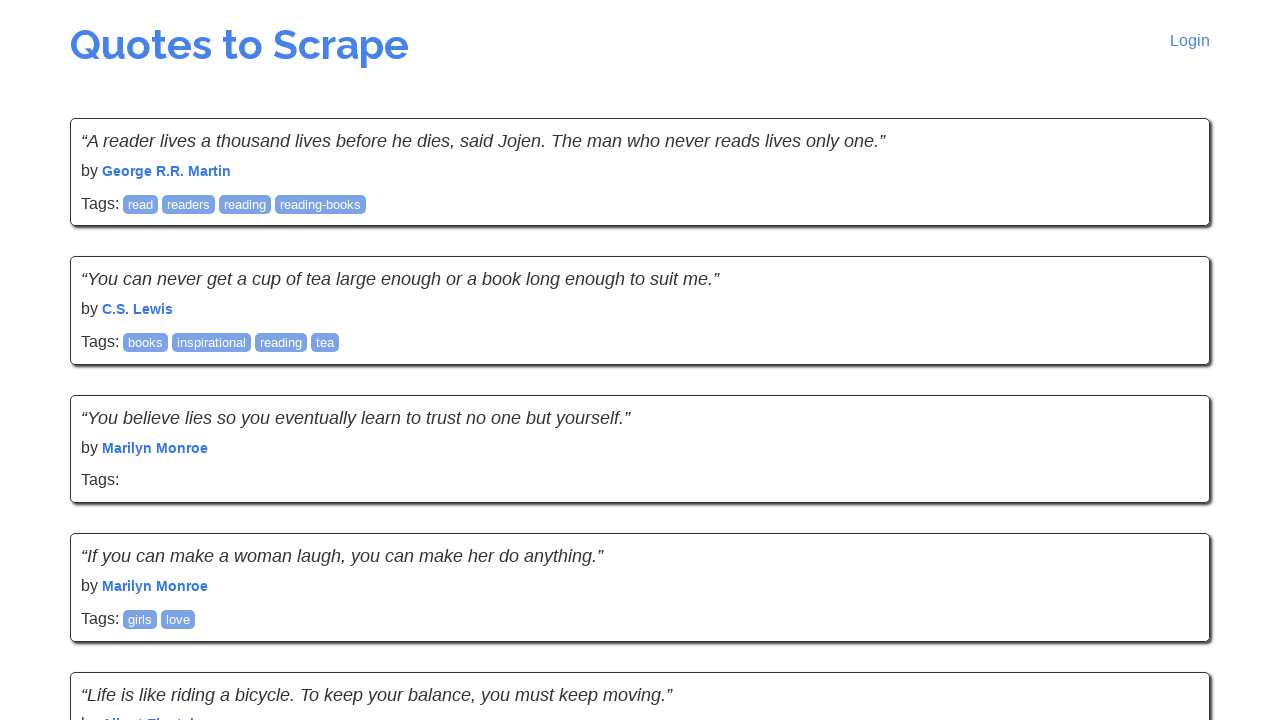

Quote elements loaded on page 5
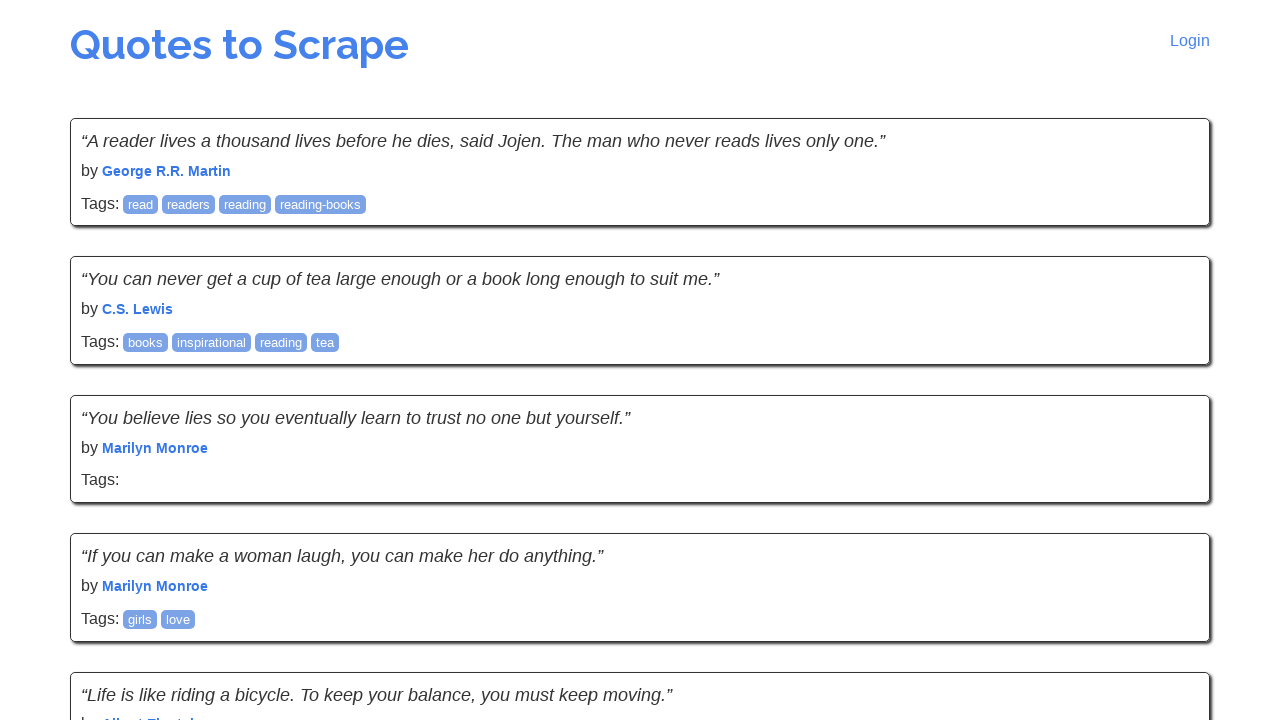

Quote text elements verified on page 5
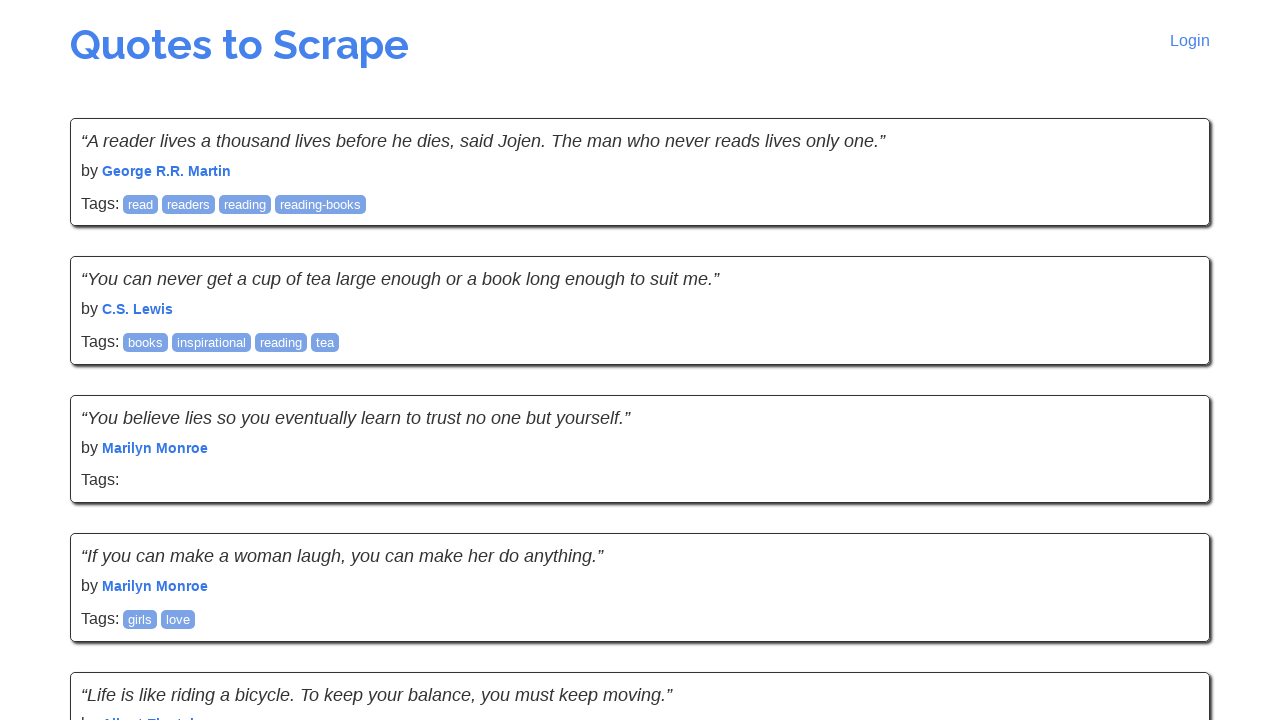

Author elements verified on page 5
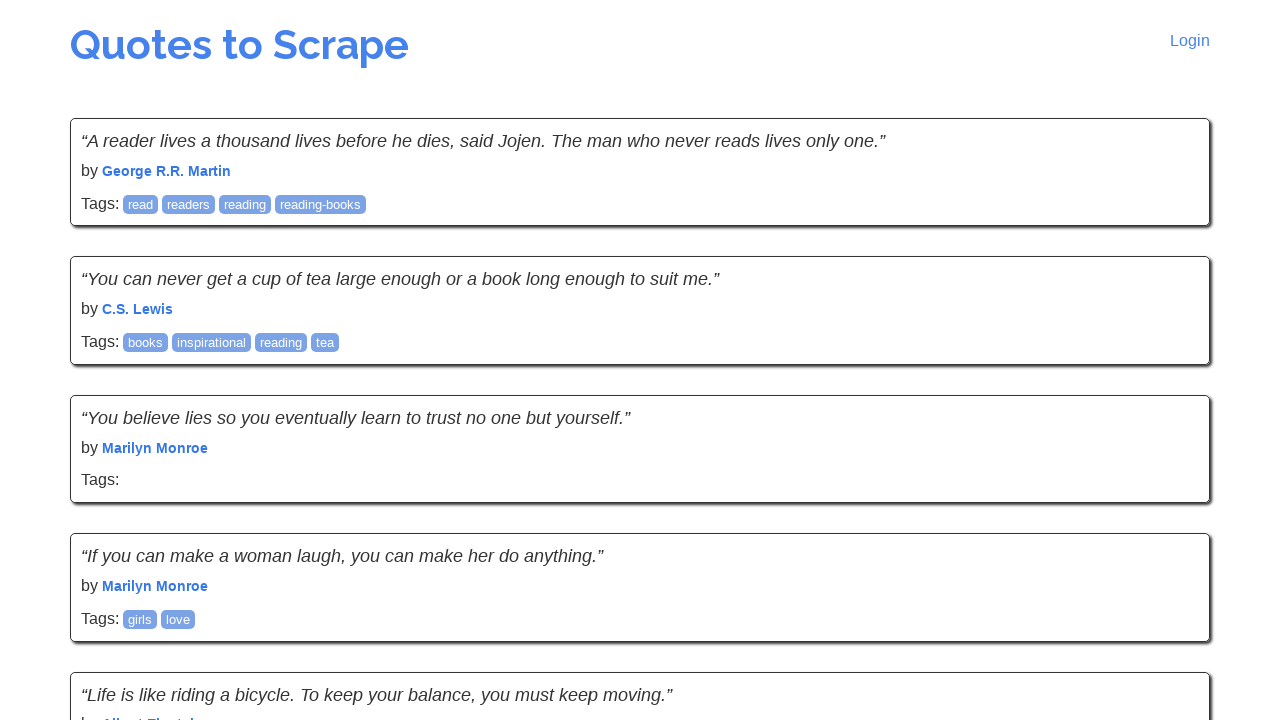

Tag elements verified on page 5
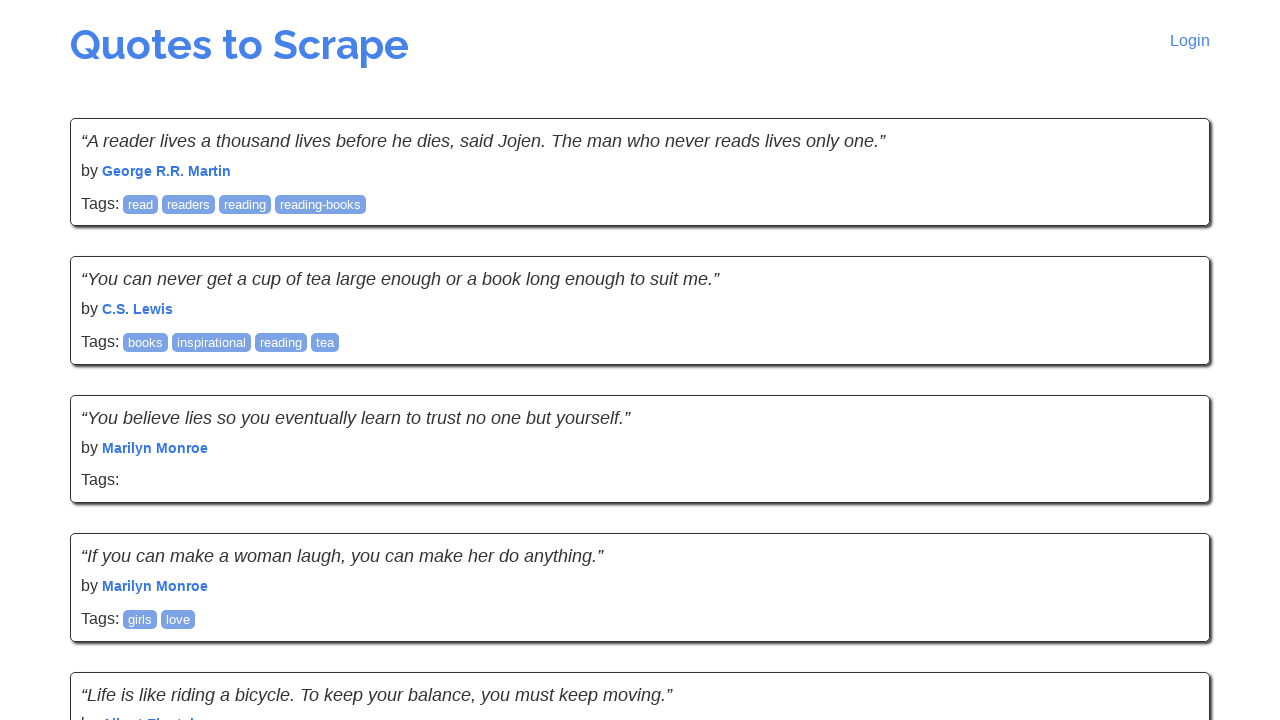

Navigated to page 6
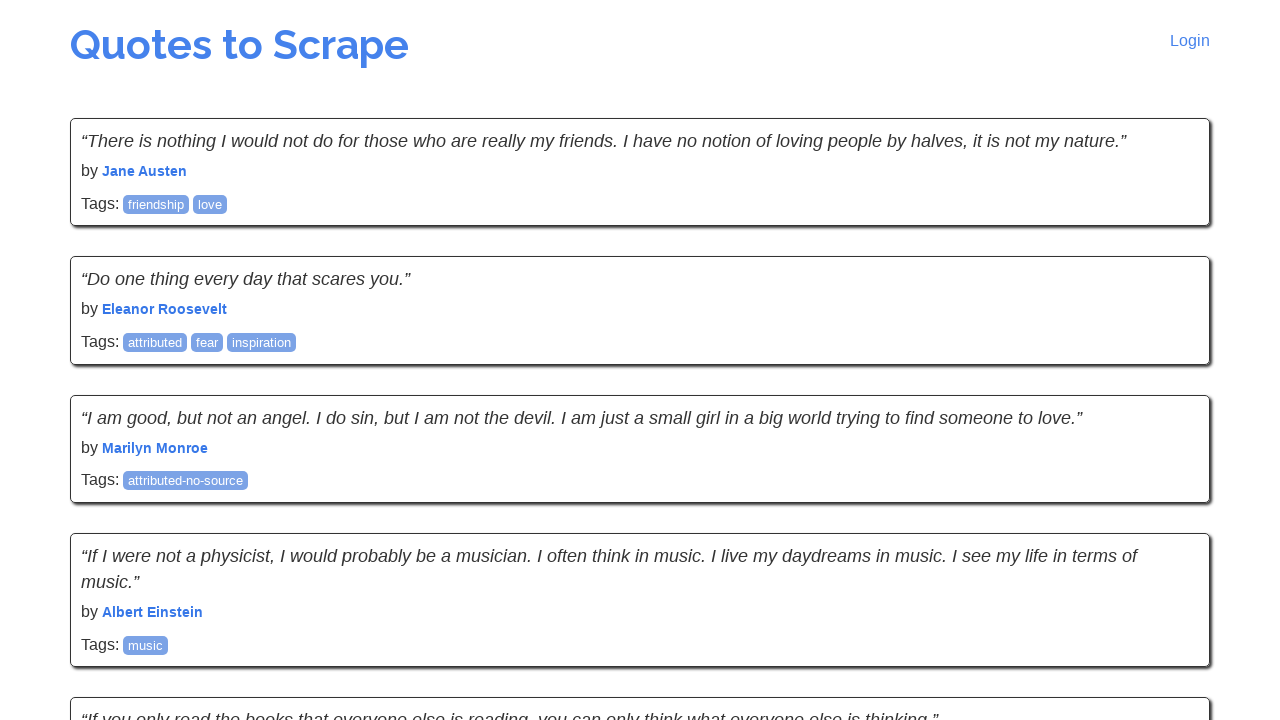

Quote elements loaded on page 6
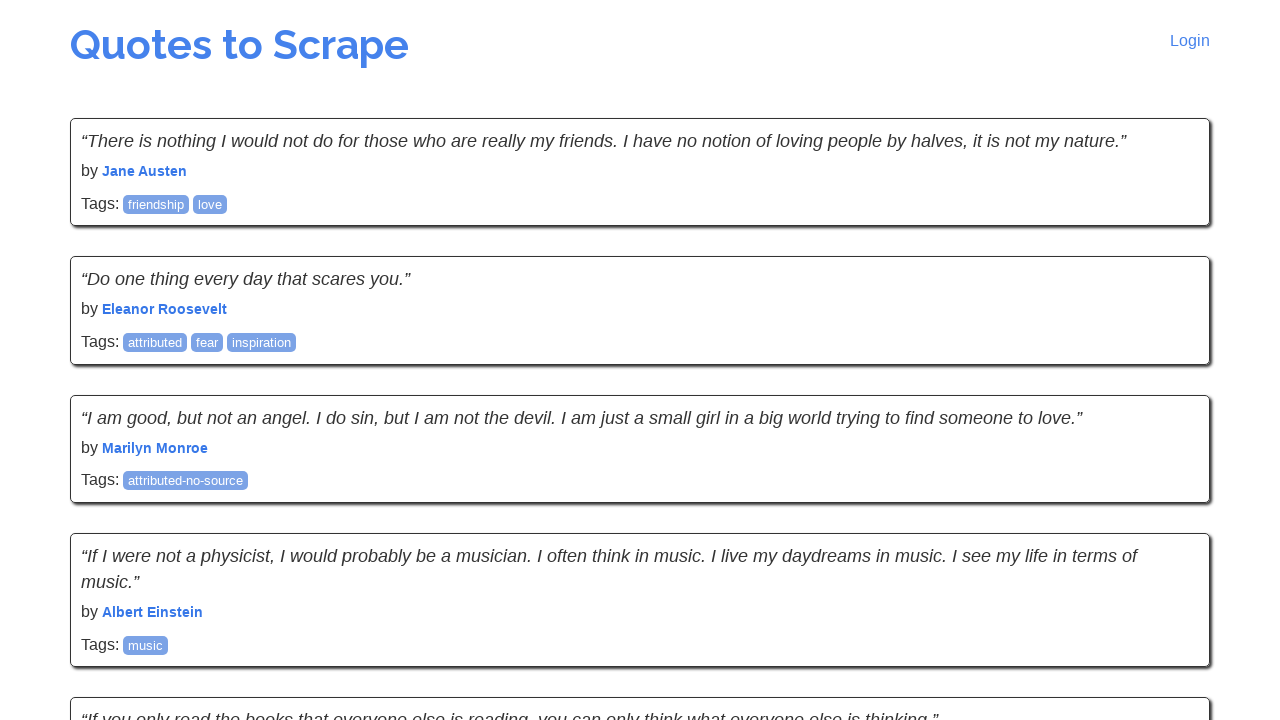

Quote text elements verified on page 6
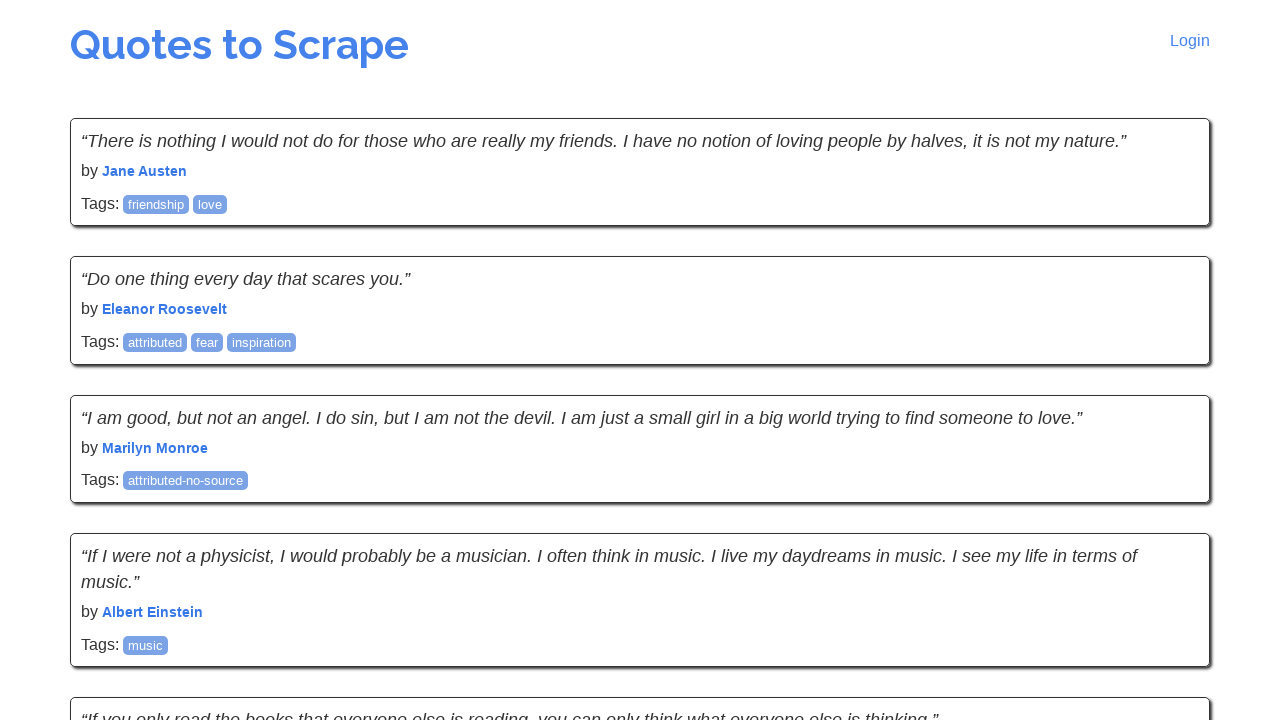

Author elements verified on page 6
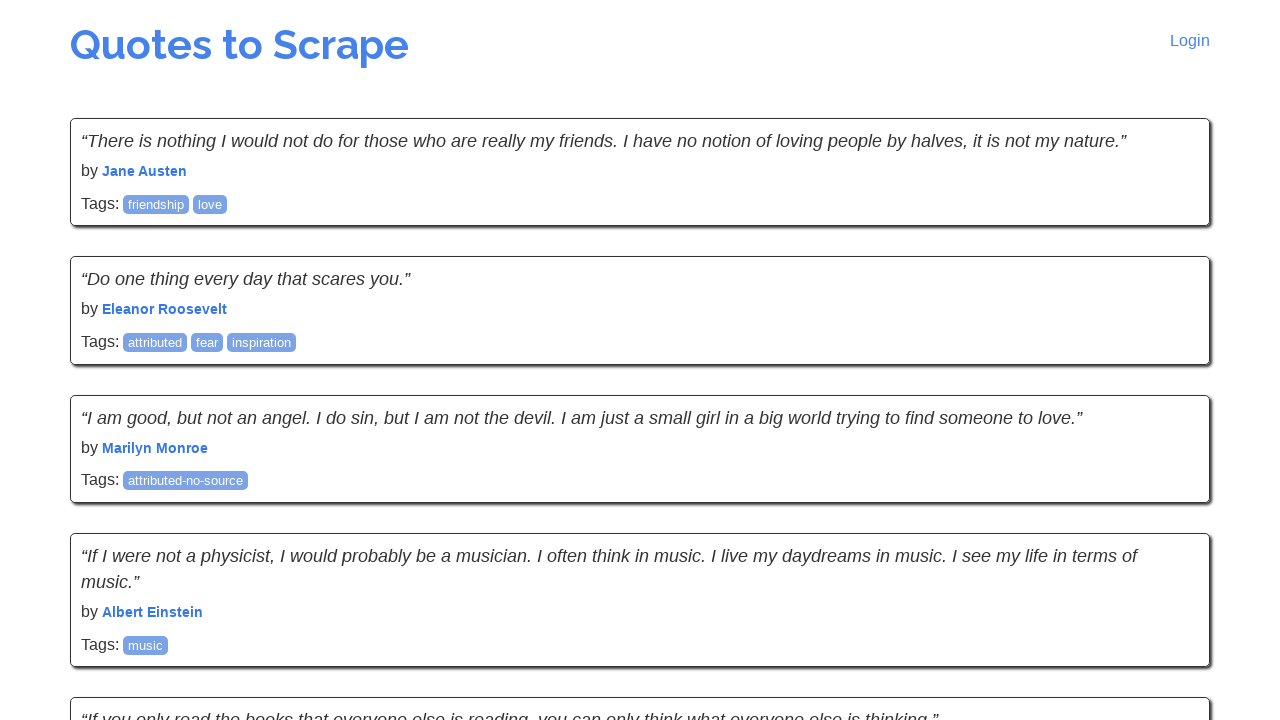

Tag elements verified on page 6
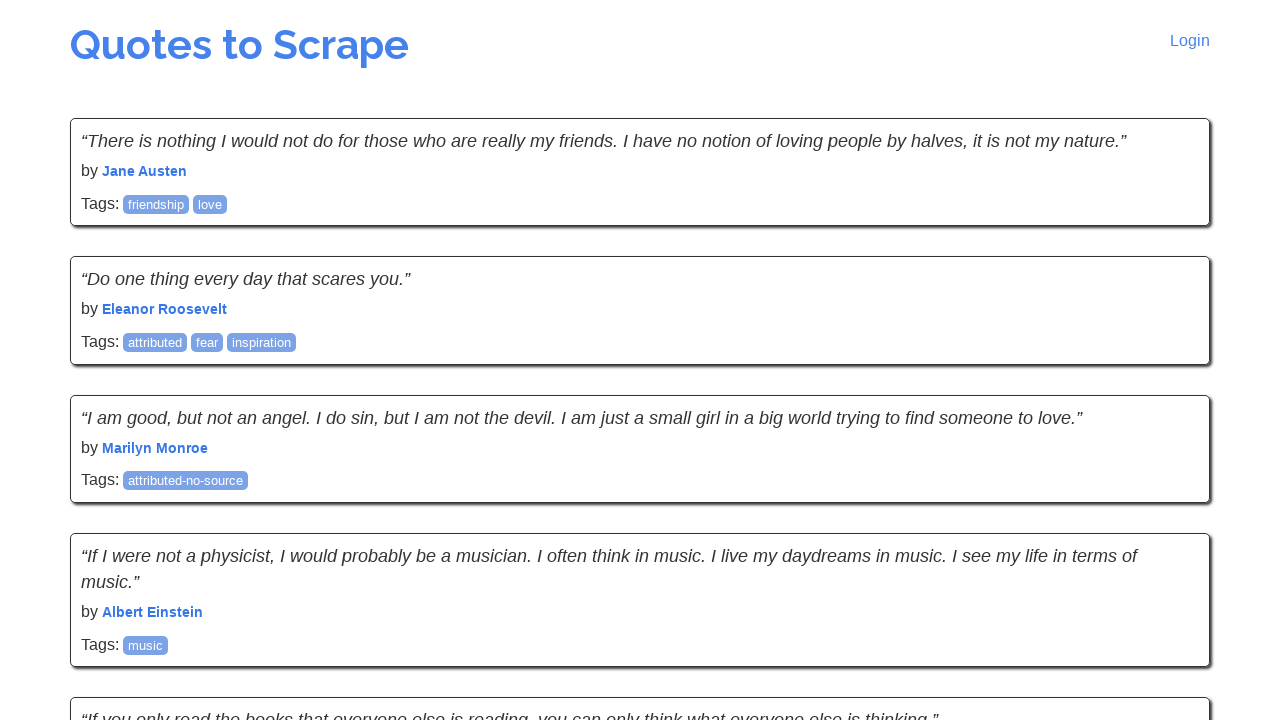

Navigated to page 7
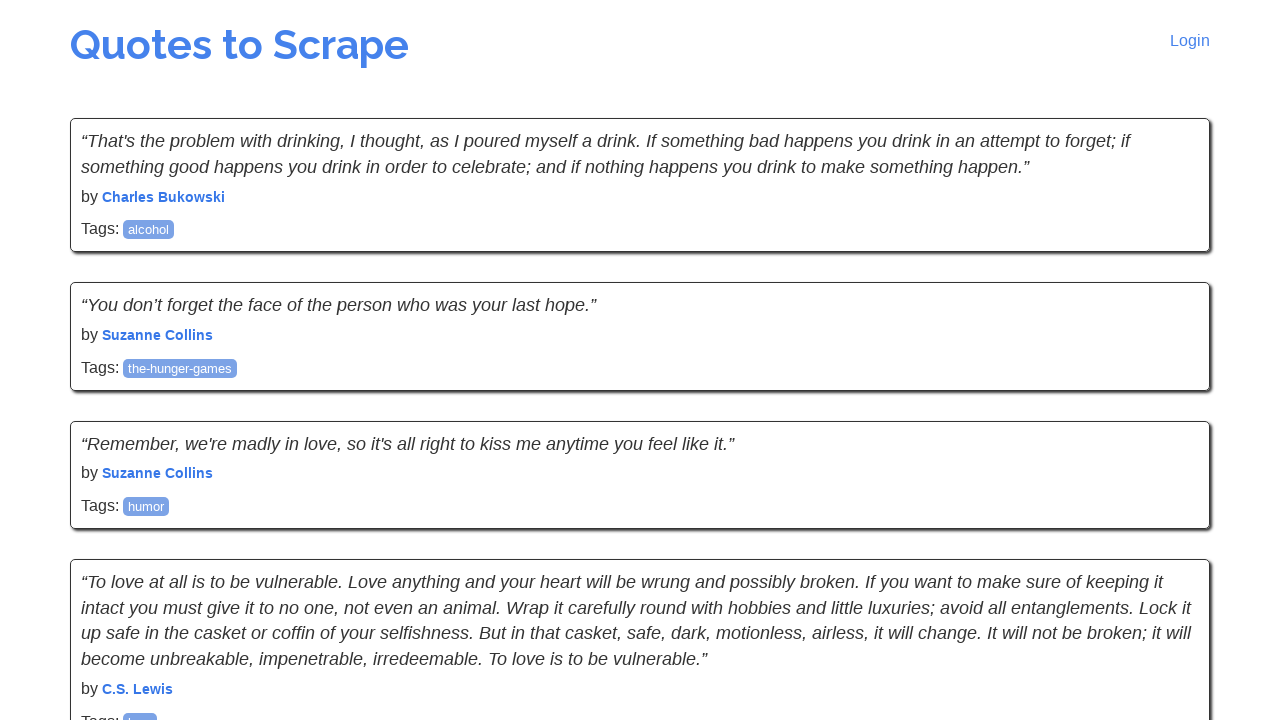

Quote elements loaded on page 7
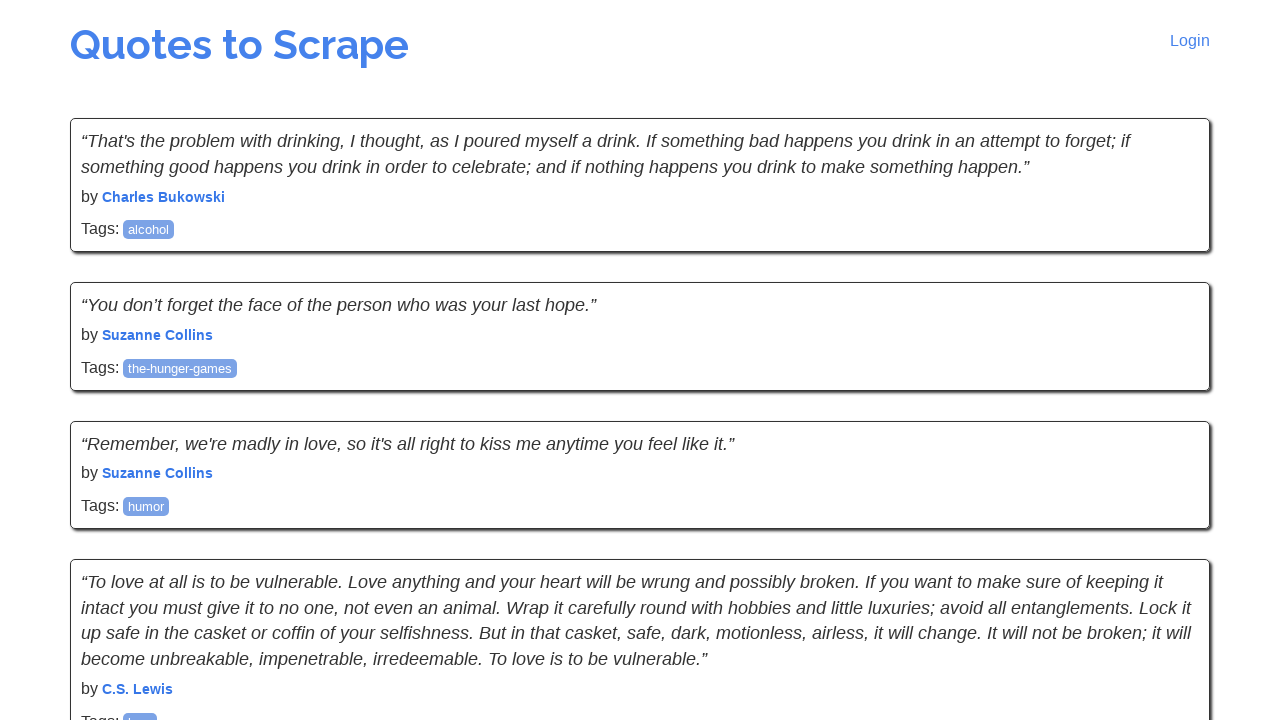

Quote text elements verified on page 7
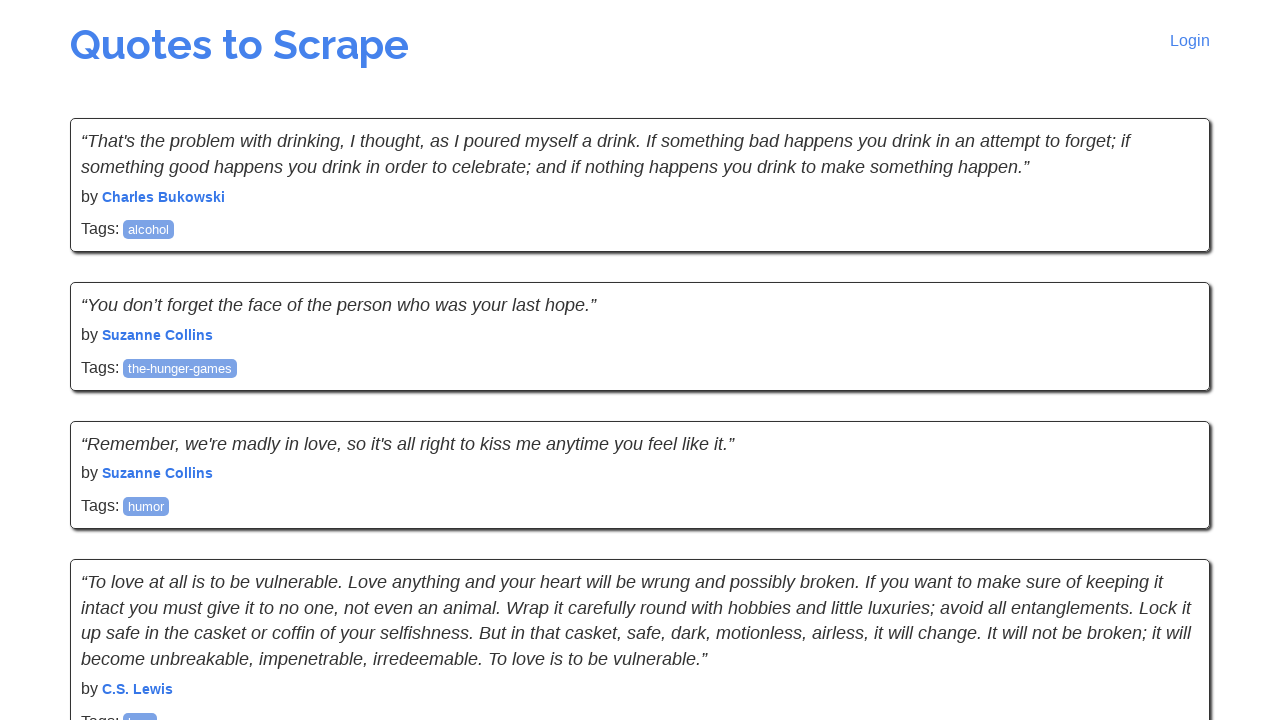

Author elements verified on page 7
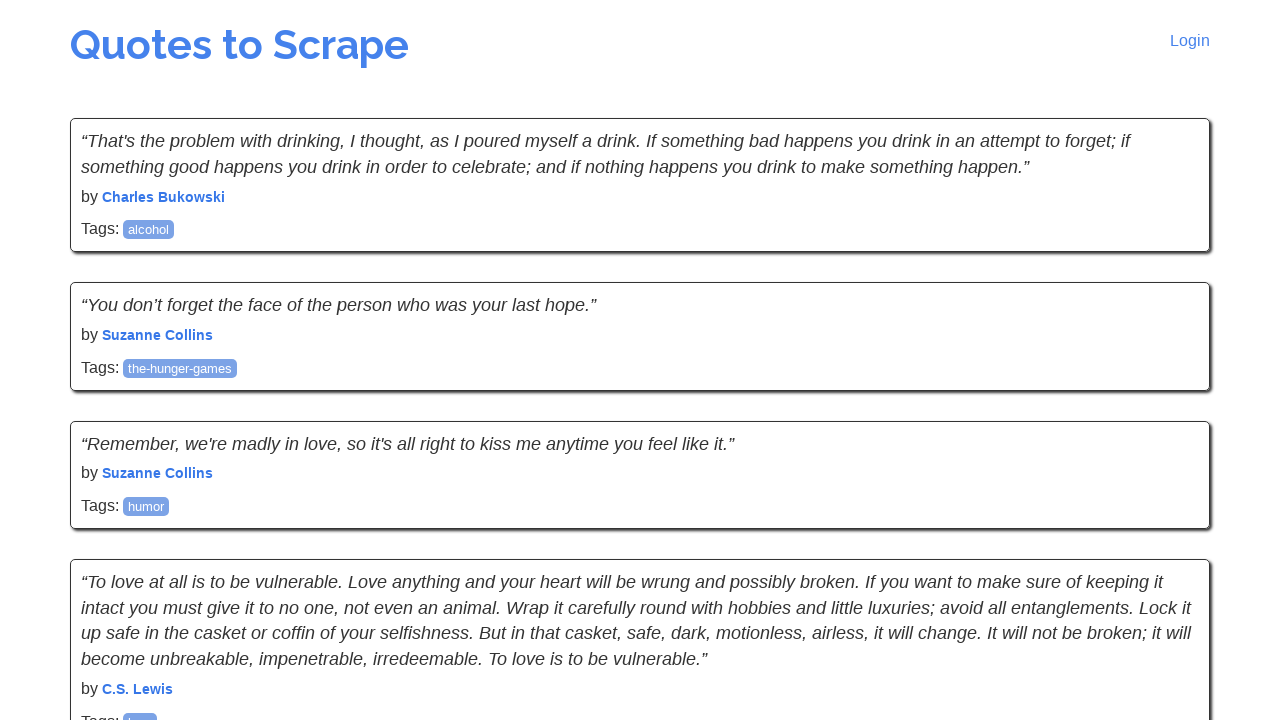

Tag elements verified on page 7
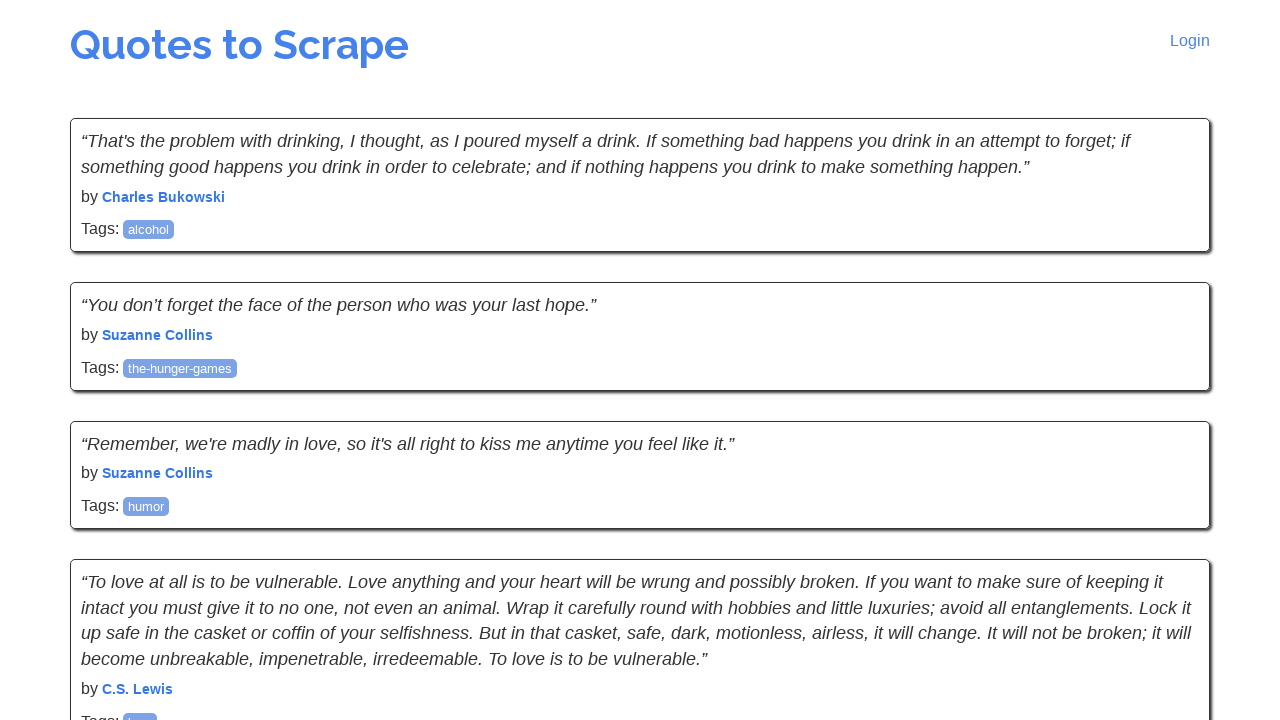

Navigated to page 8
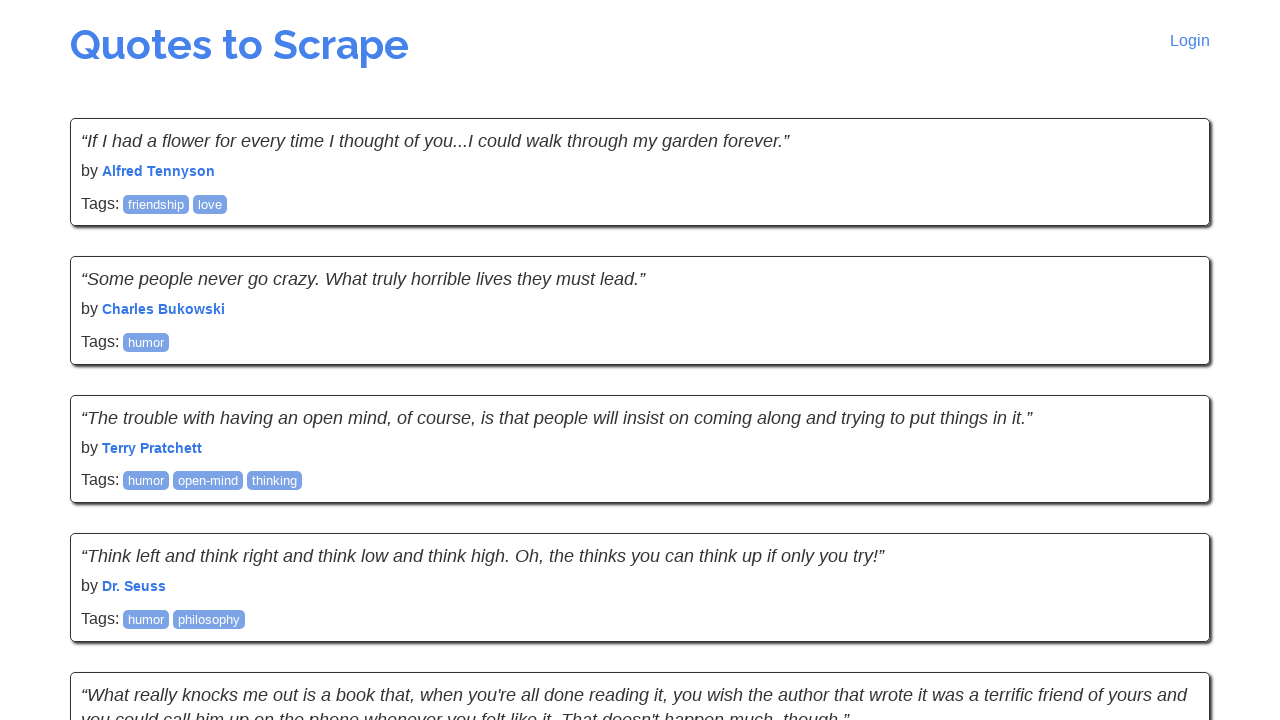

Quote elements loaded on page 8
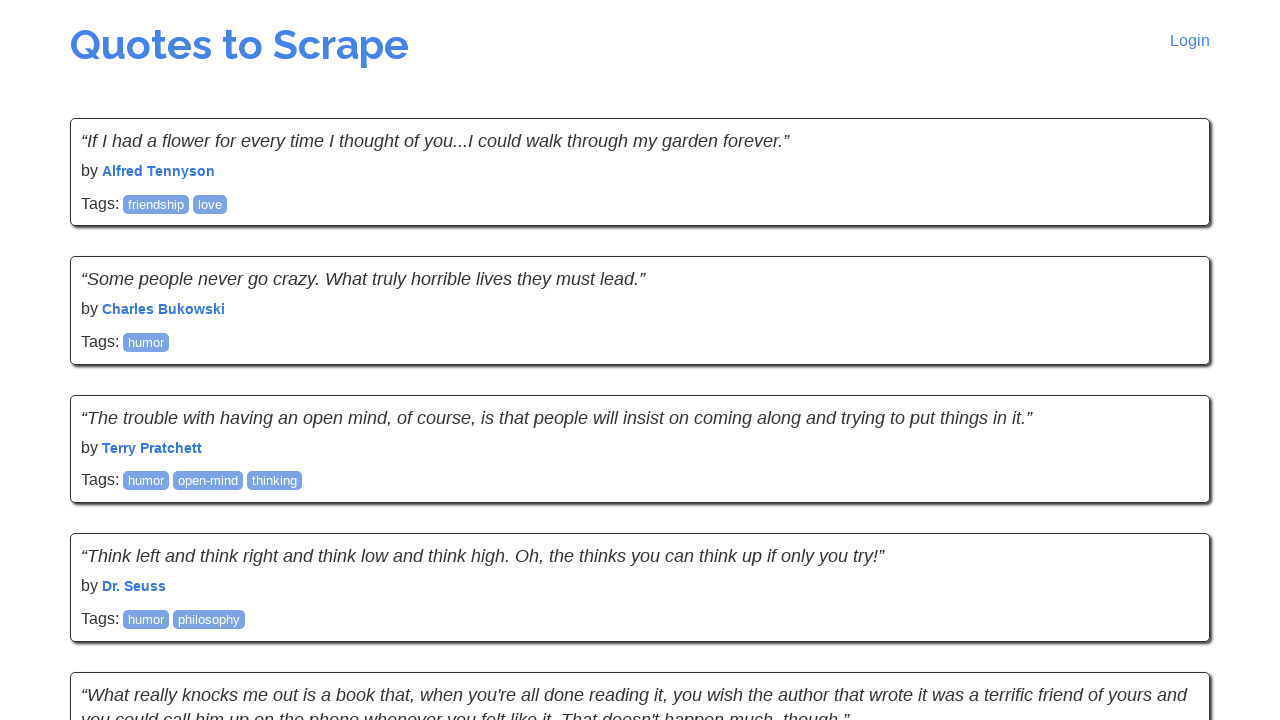

Quote text elements verified on page 8
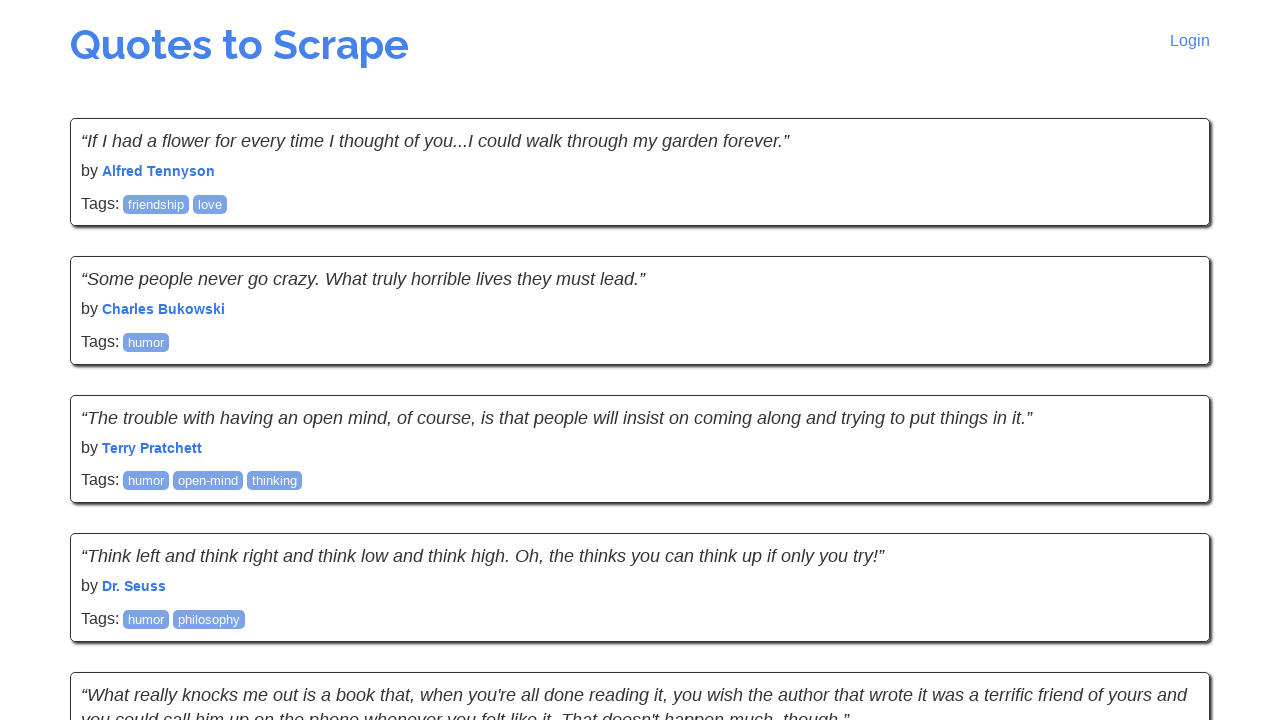

Author elements verified on page 8
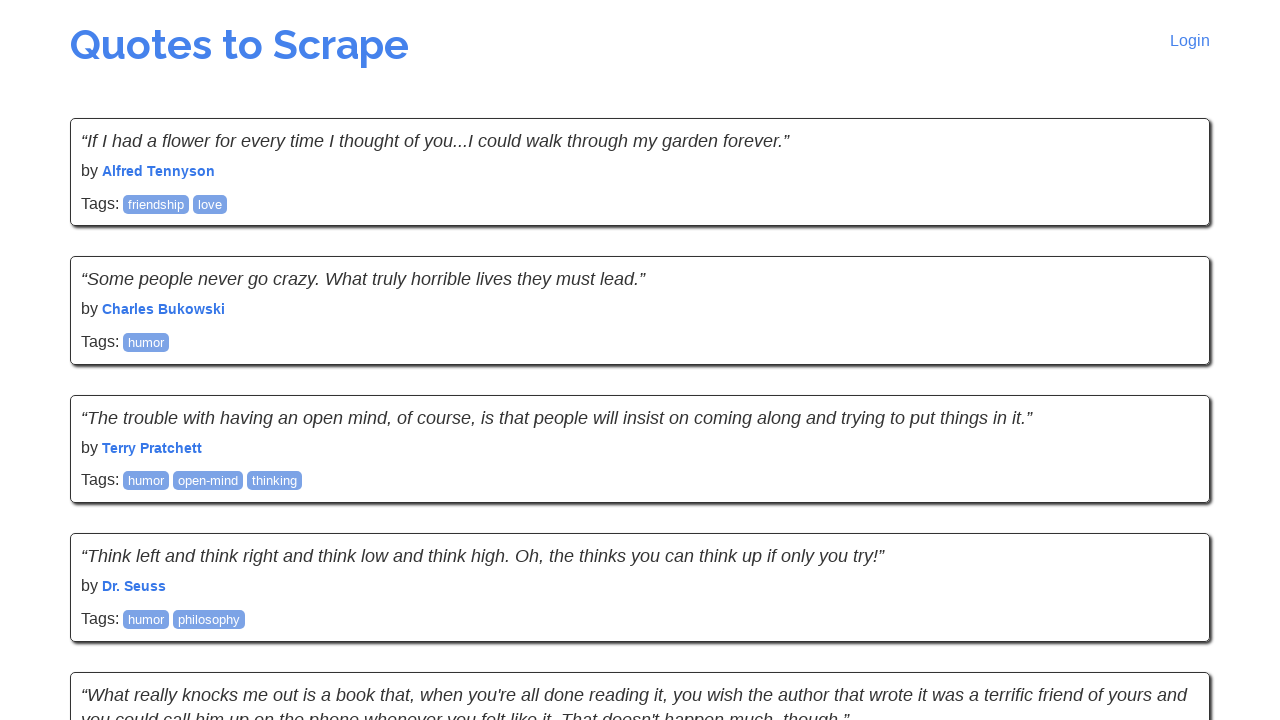

Tag elements verified on page 8
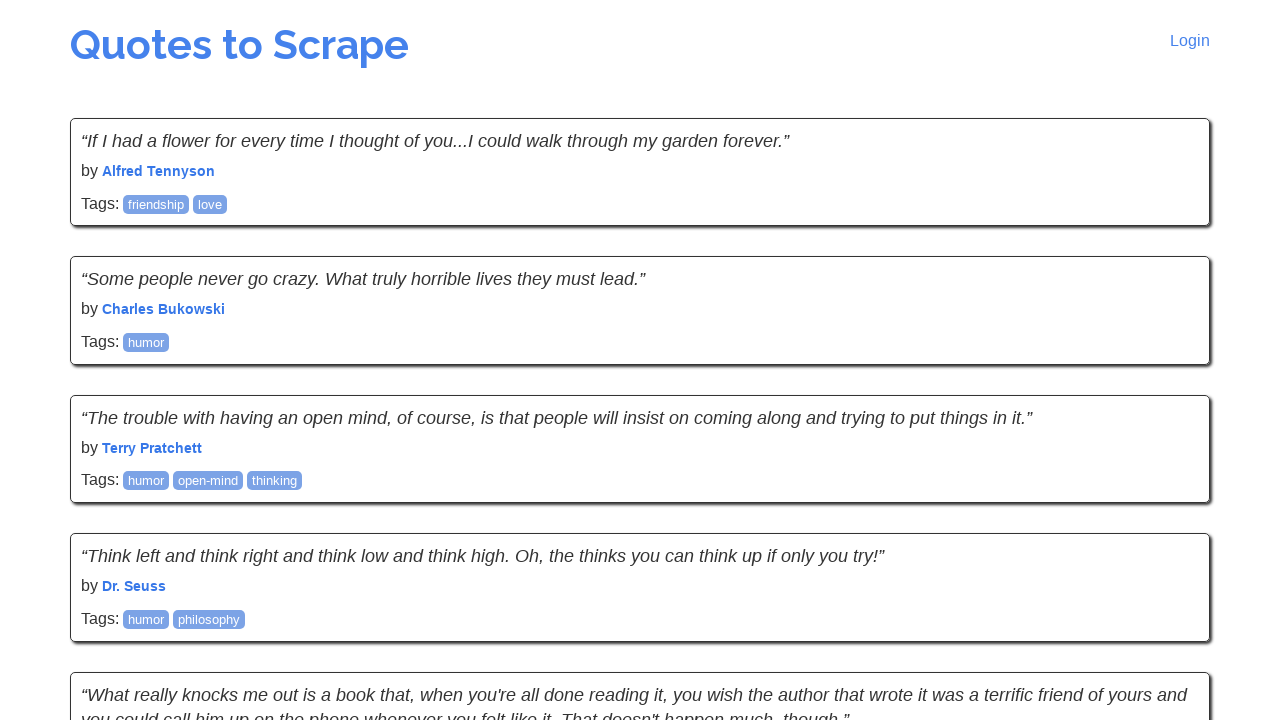

Navigated to page 9
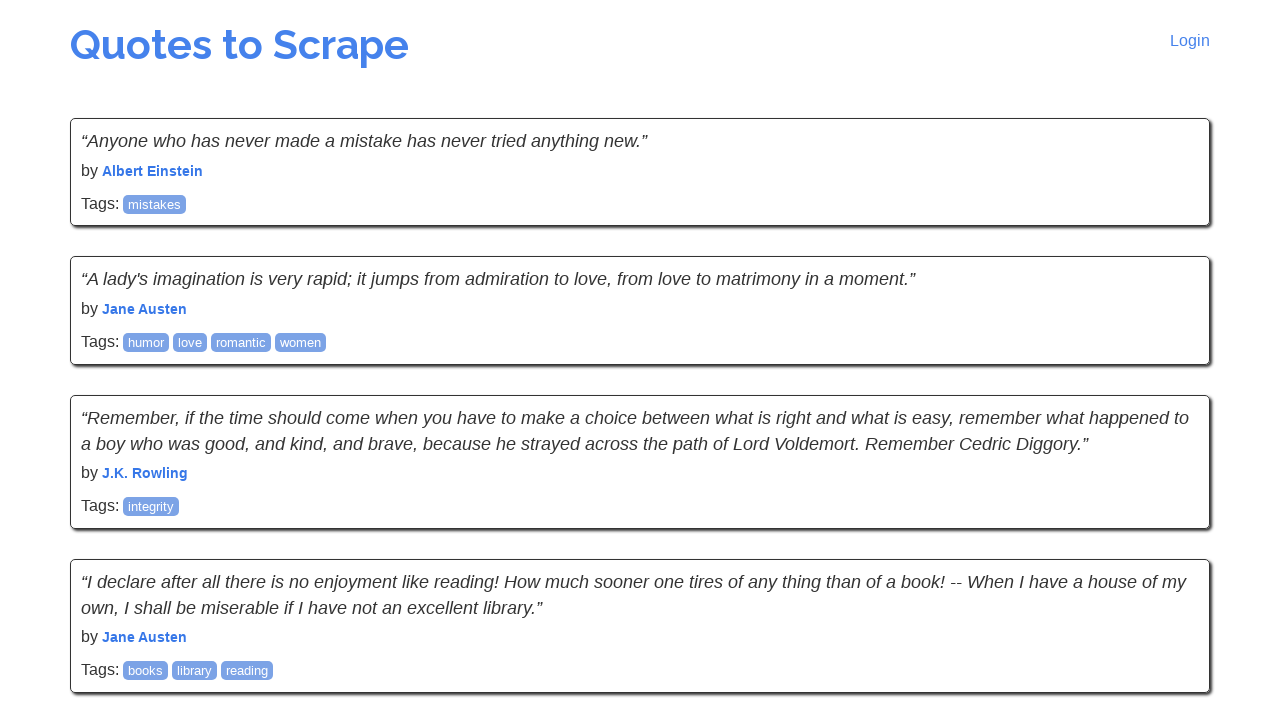

Quote elements loaded on page 9
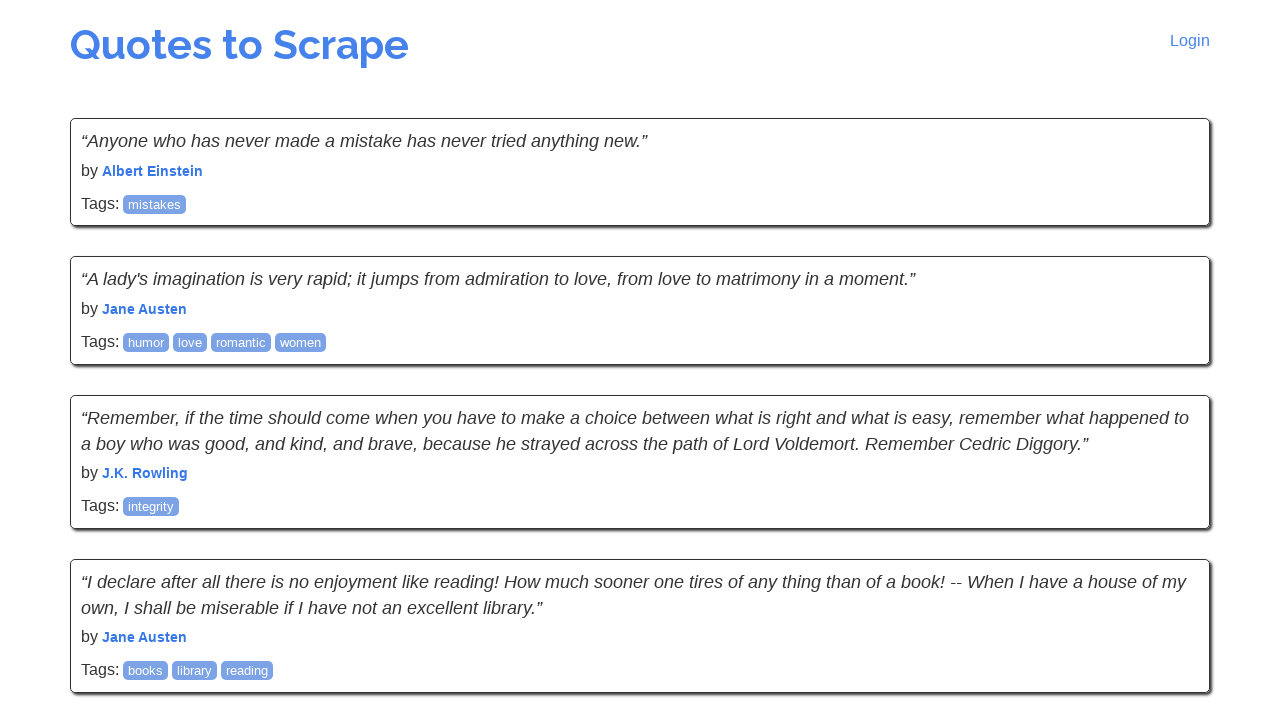

Quote text elements verified on page 9
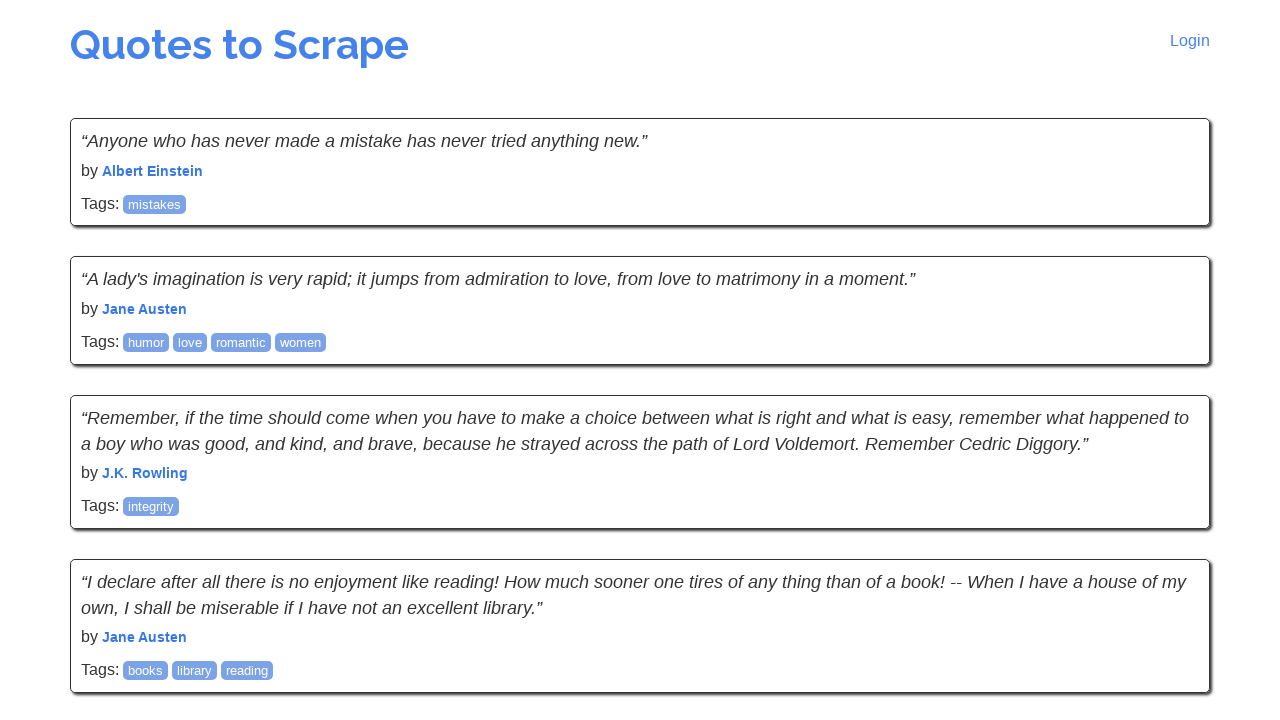

Author elements verified on page 9
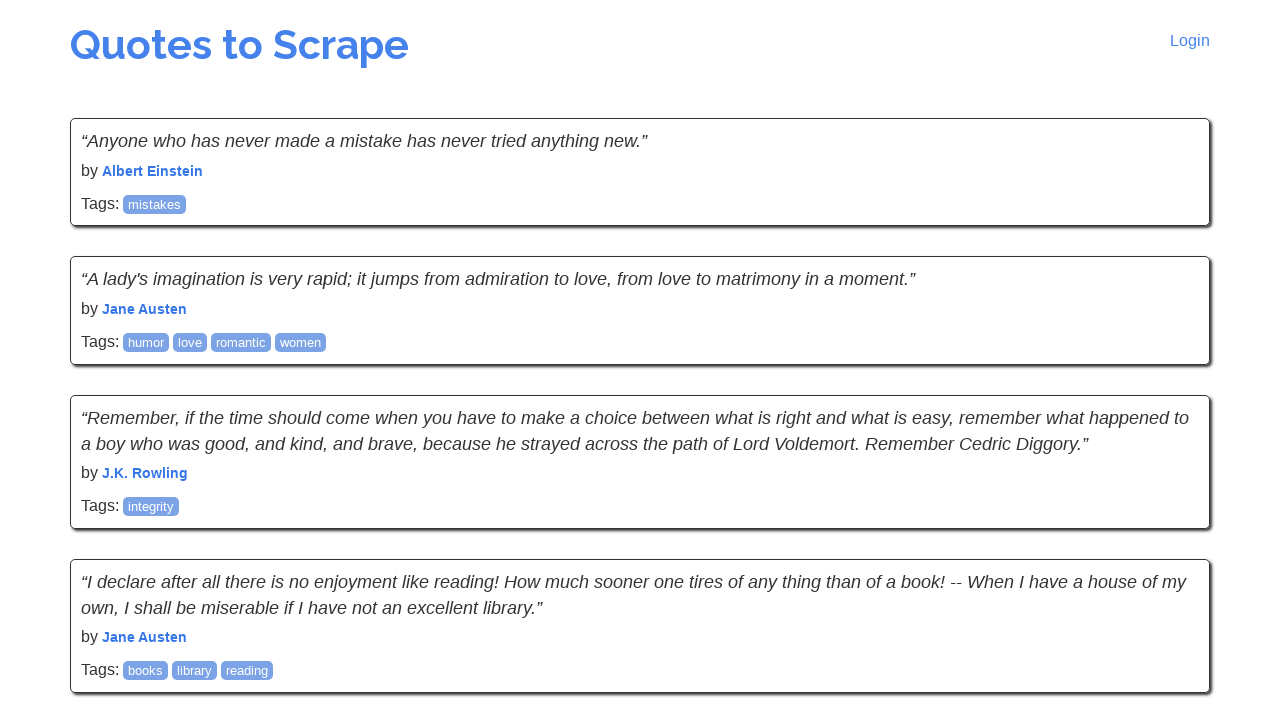

Tag elements verified on page 9
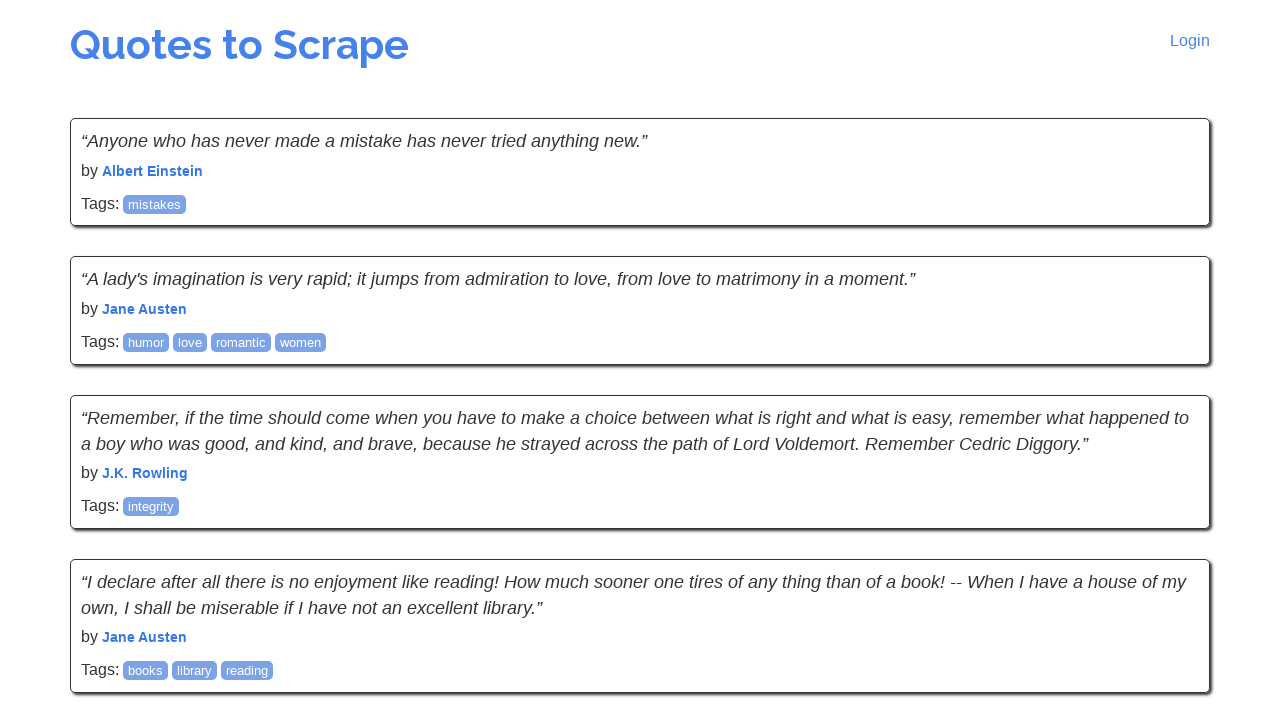

Navigated to page 10
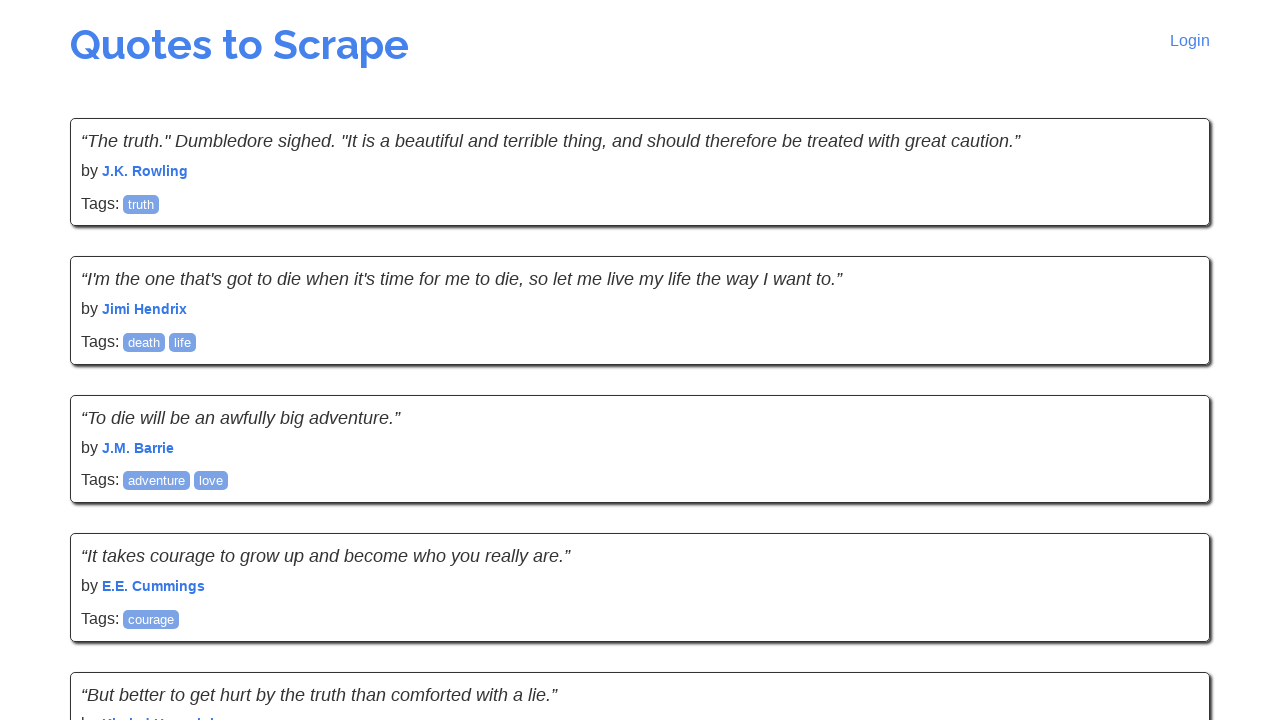

Quote elements loaded on page 10
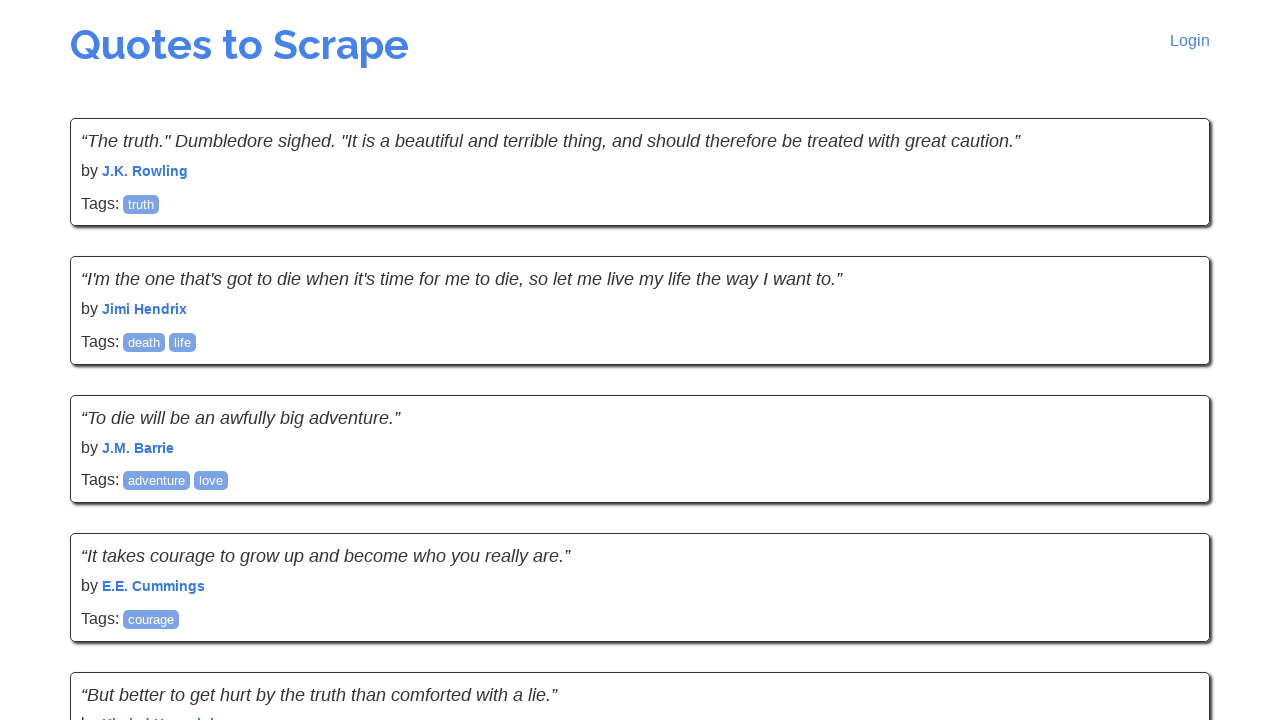

Quote text elements verified on page 10
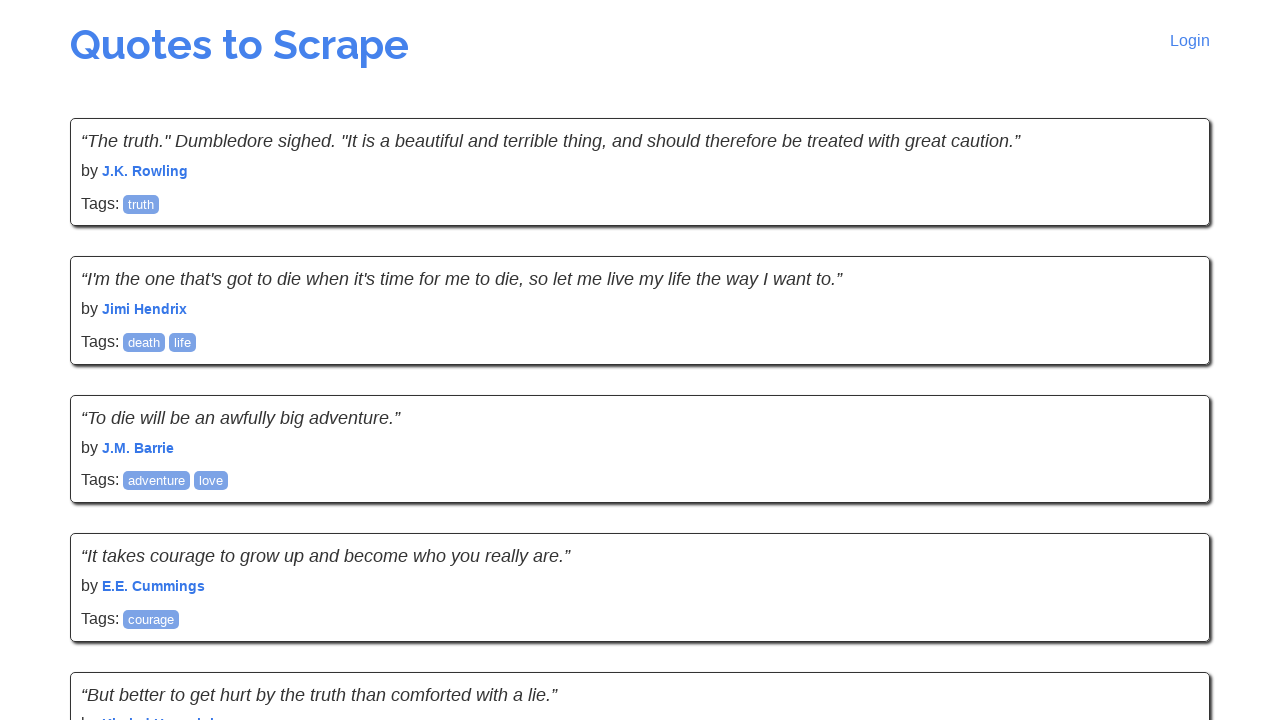

Author elements verified on page 10
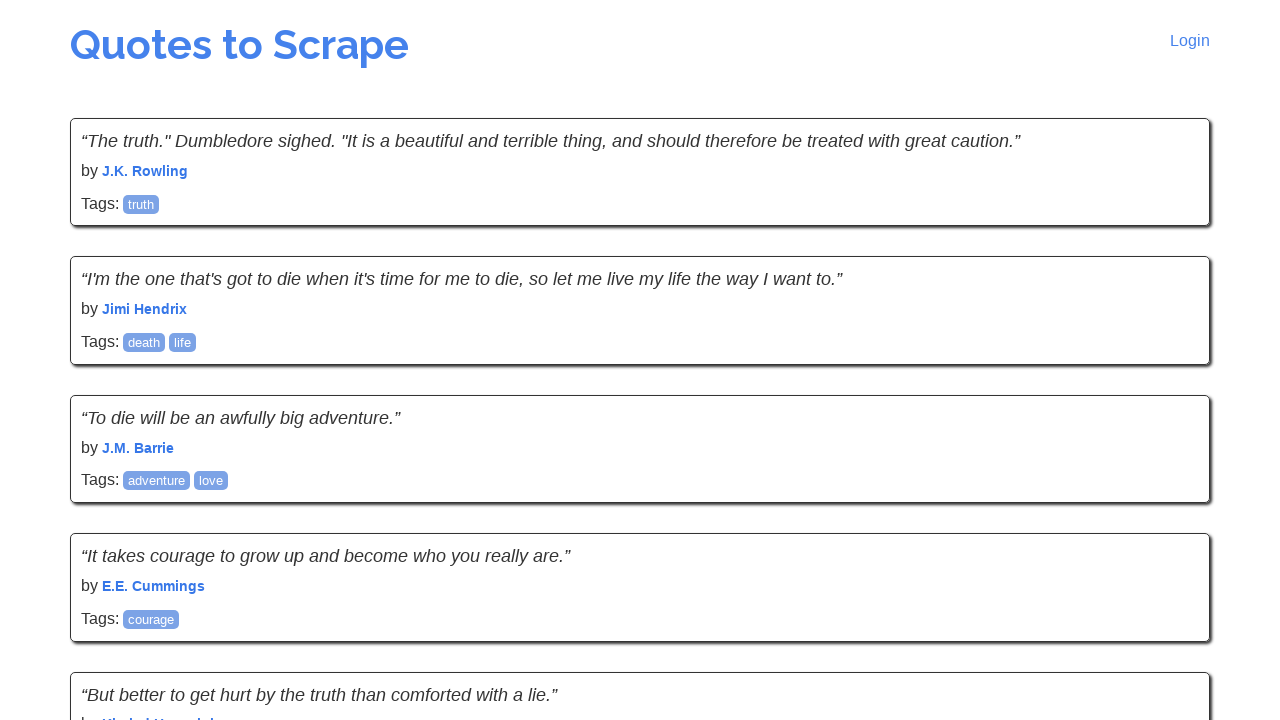

Tag elements verified on page 10
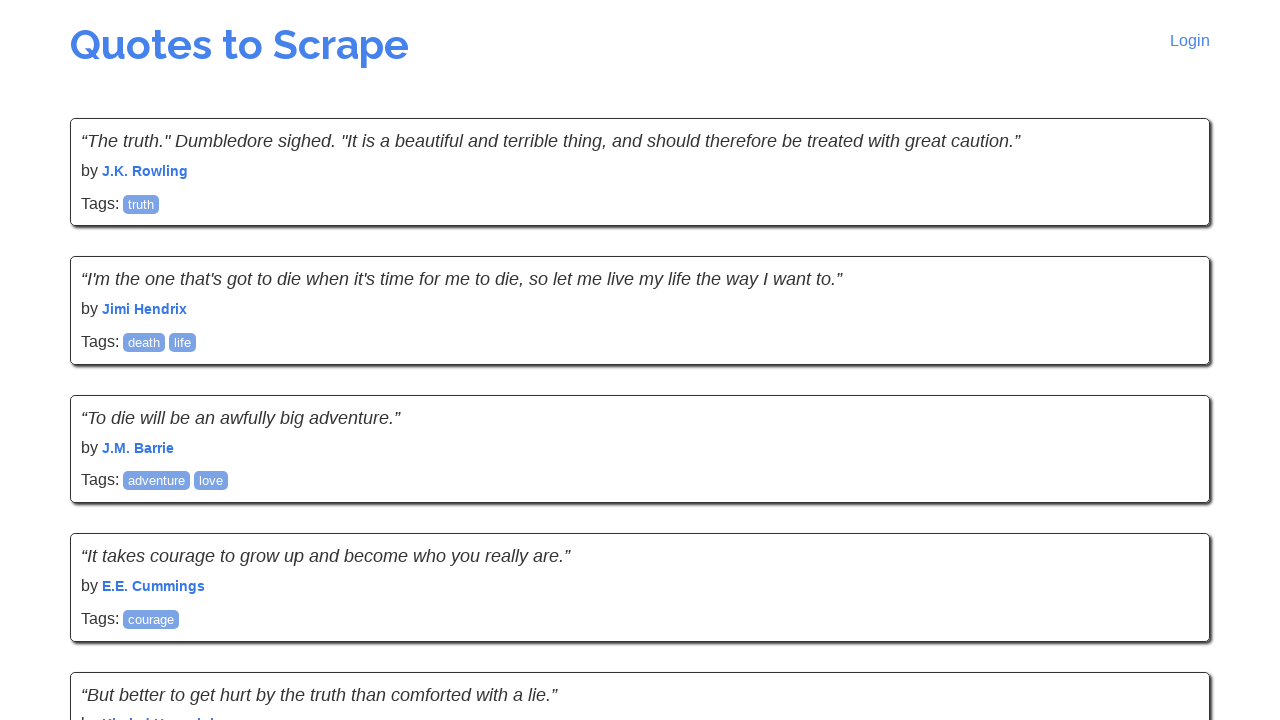

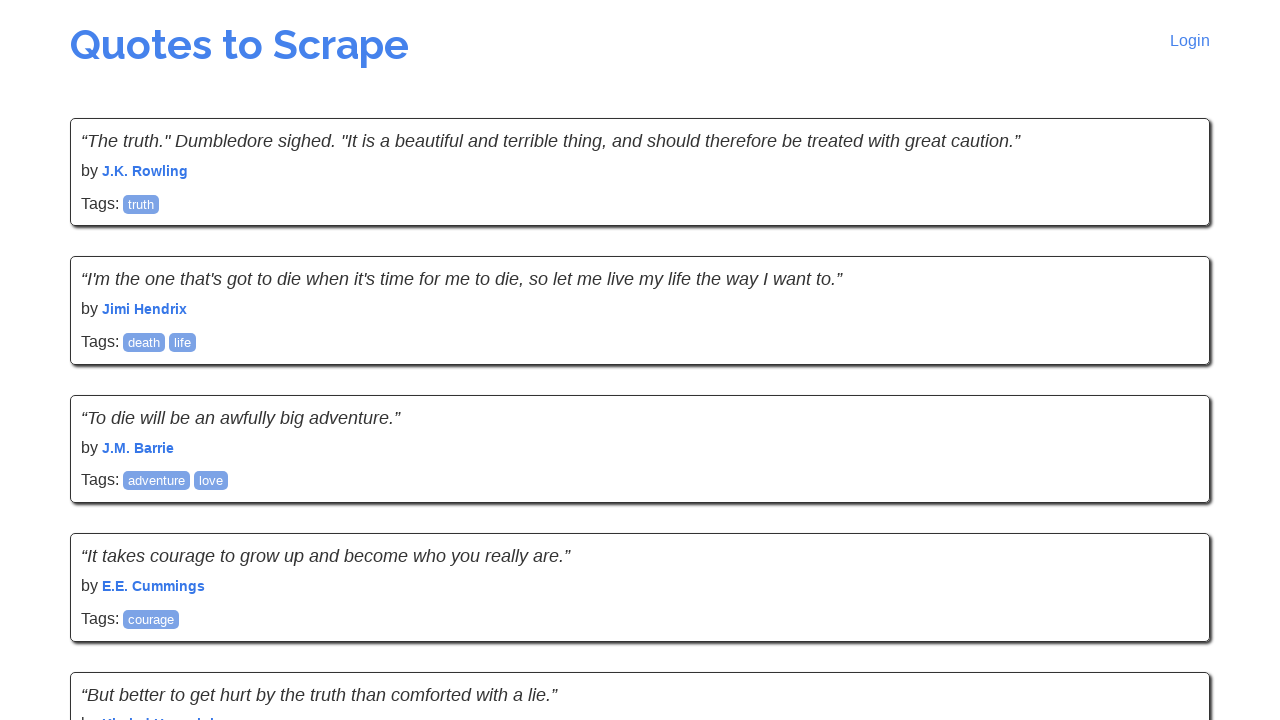